Navigates to a practice automation page and verifies that footer links are accessible by clicking through each one

Starting URL: https://rahulshettyacademy.com/AutomationPractice/

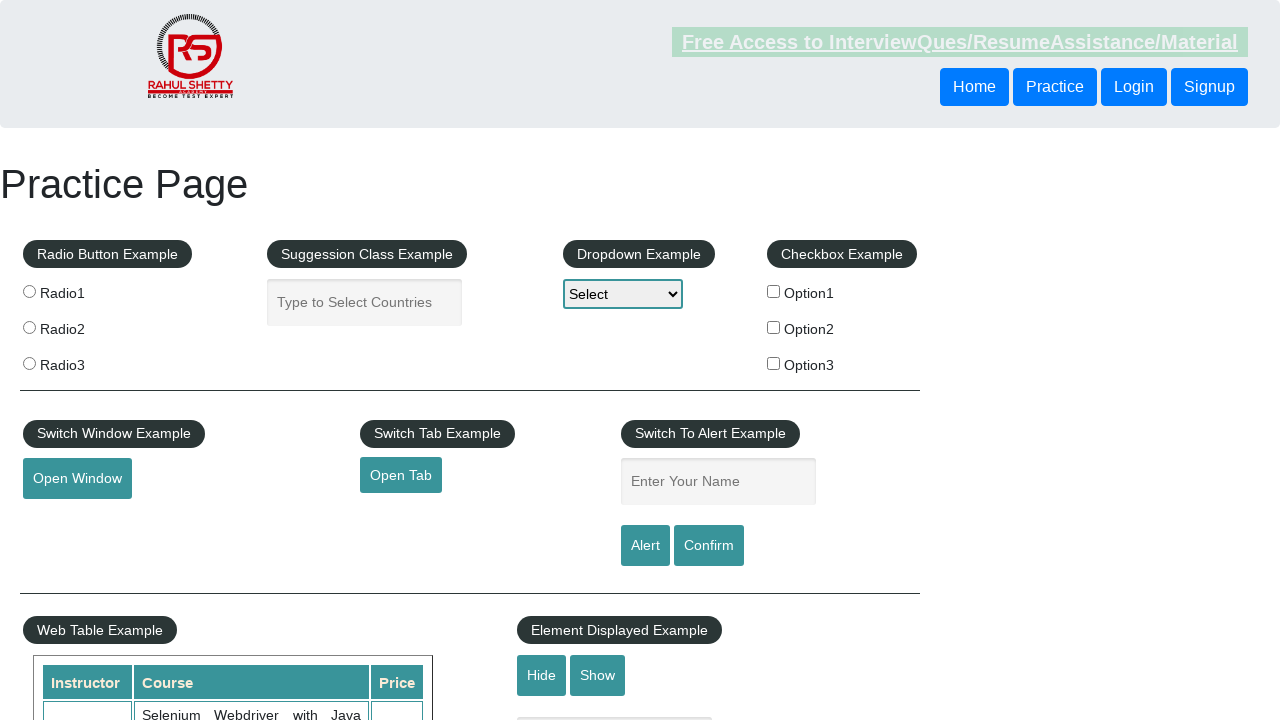

Retrieved all footer links from the page
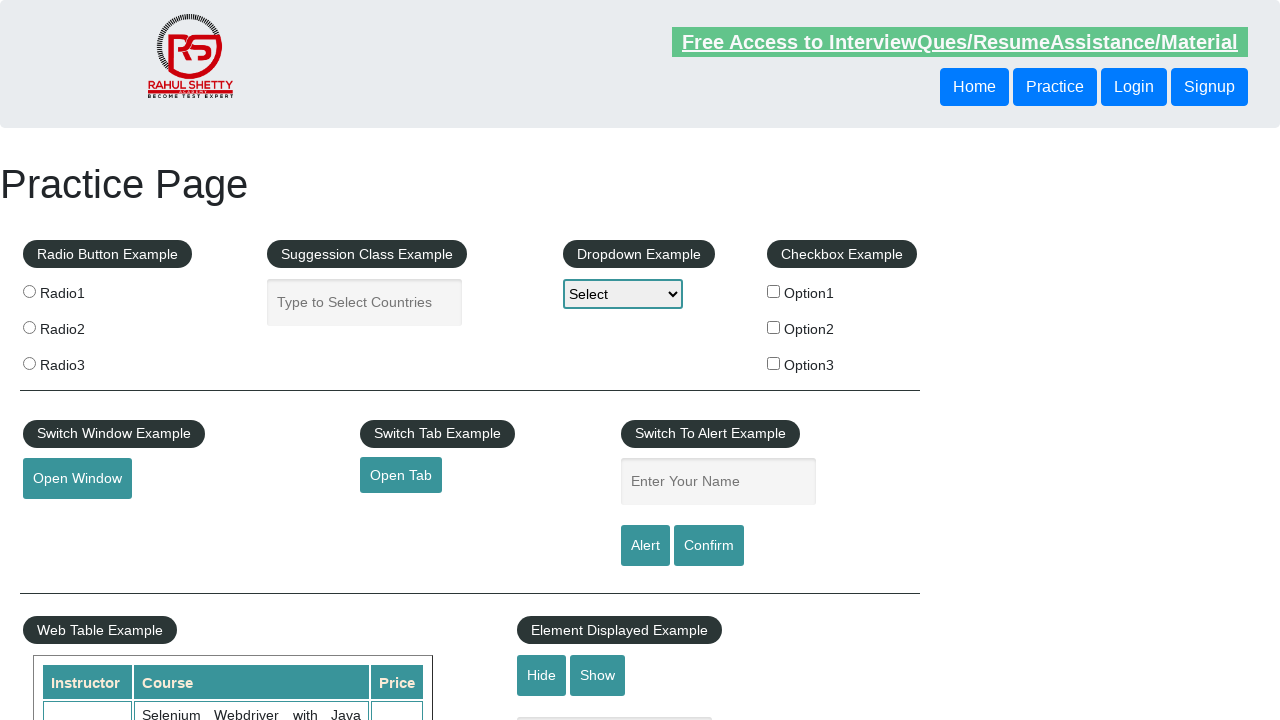

Stored original URL: https://rahulshettyacademy.com/AutomationPractice/
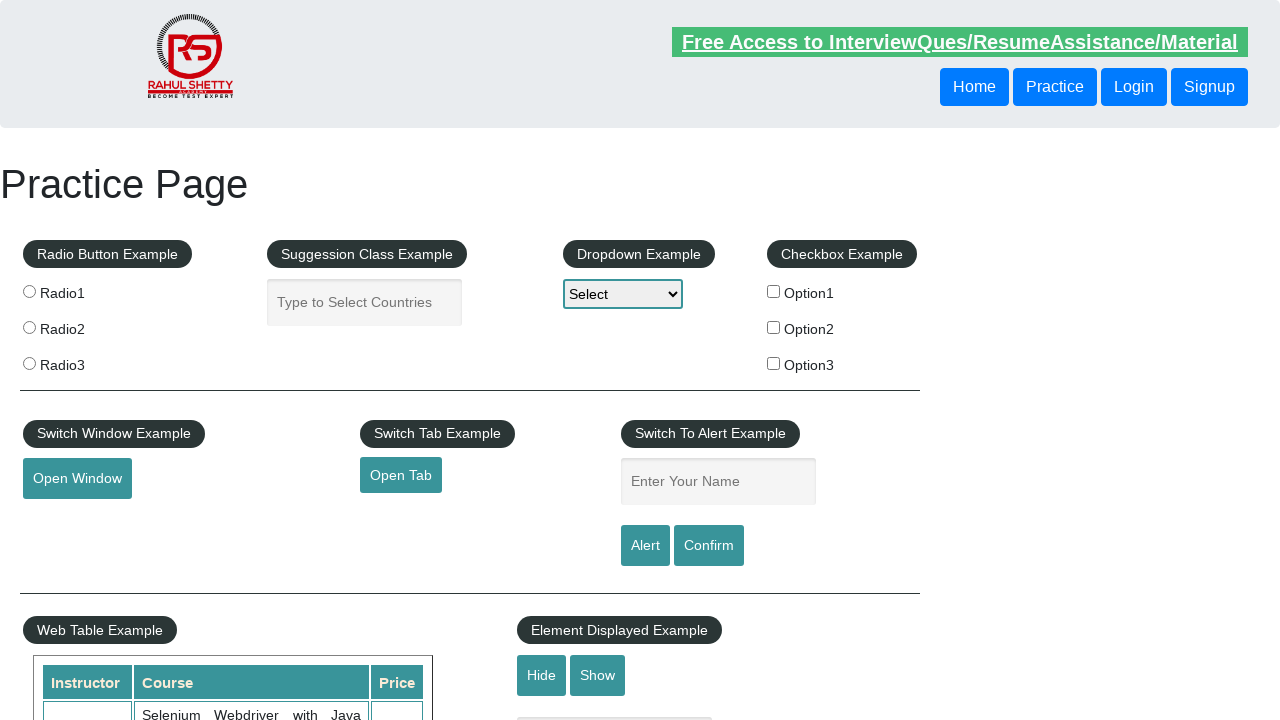

Retrieved href attribute from footer link 1: #
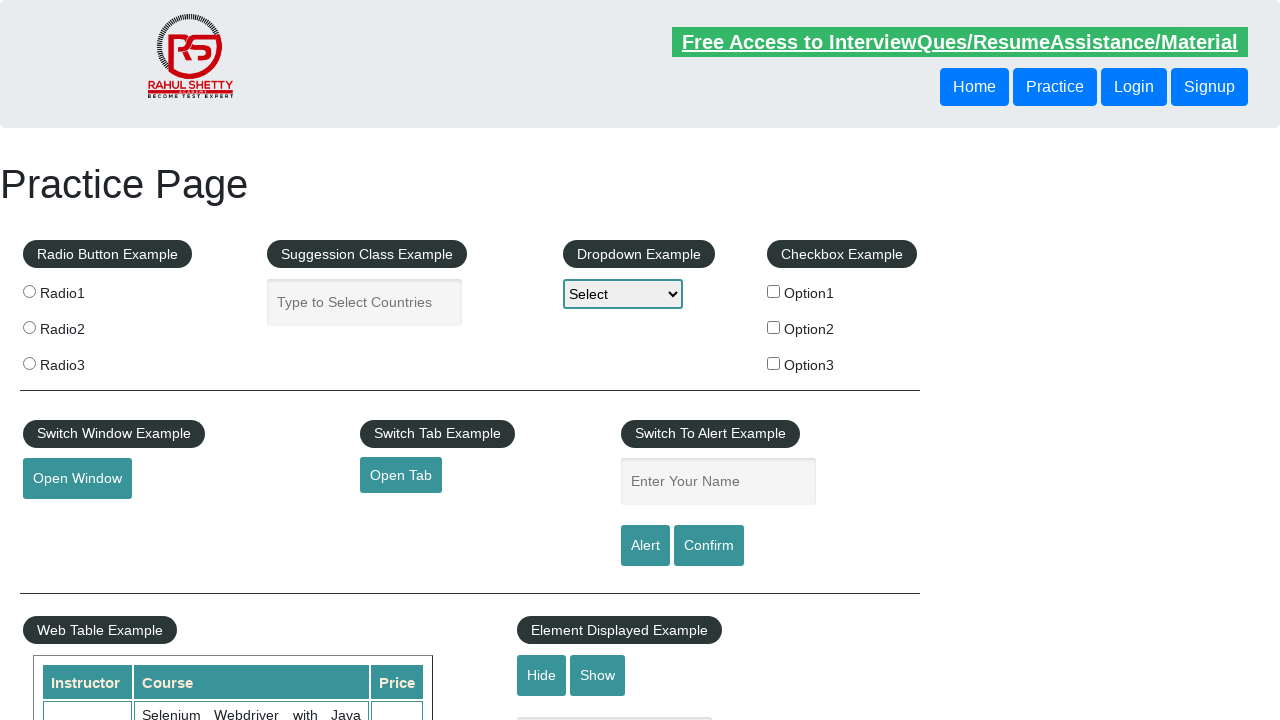

Retrieved href attribute from footer link 2: http://www.restapitutorial.com/
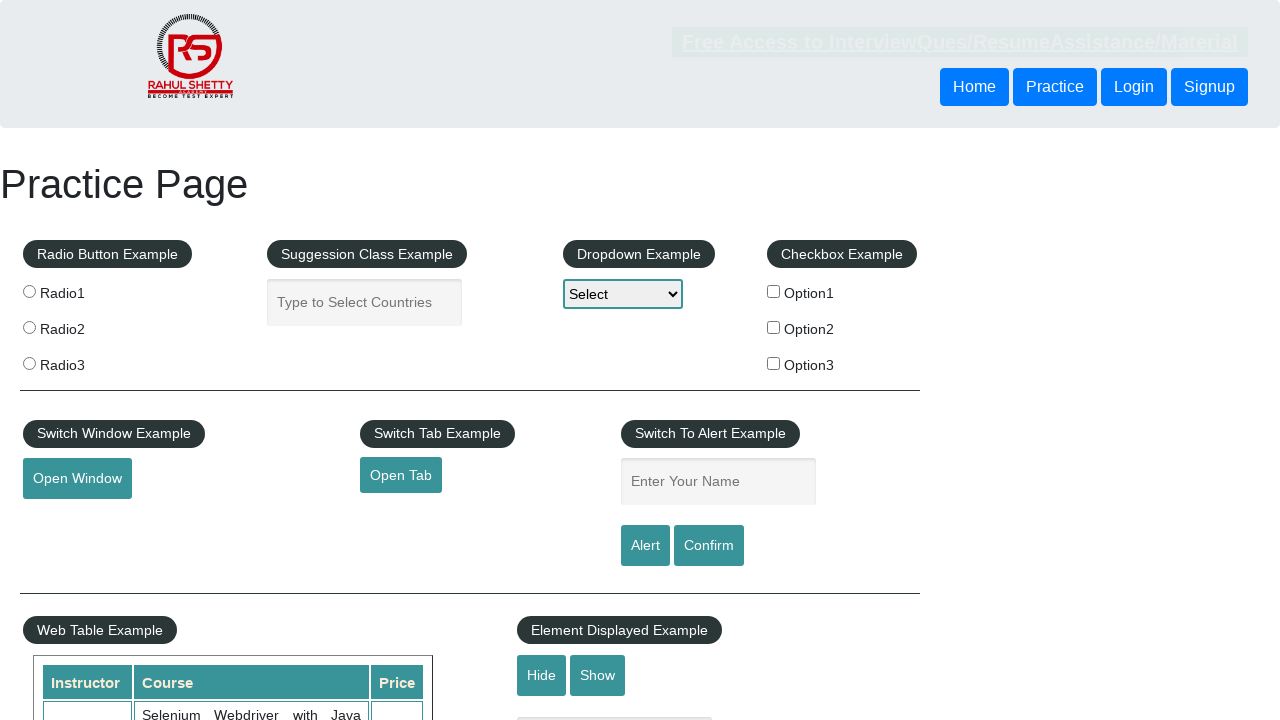

Clicked footer link 2 with URL: http://www.restapitutorial.com/ at (68, 520) on li[class='gf-li'] a >> nth=1
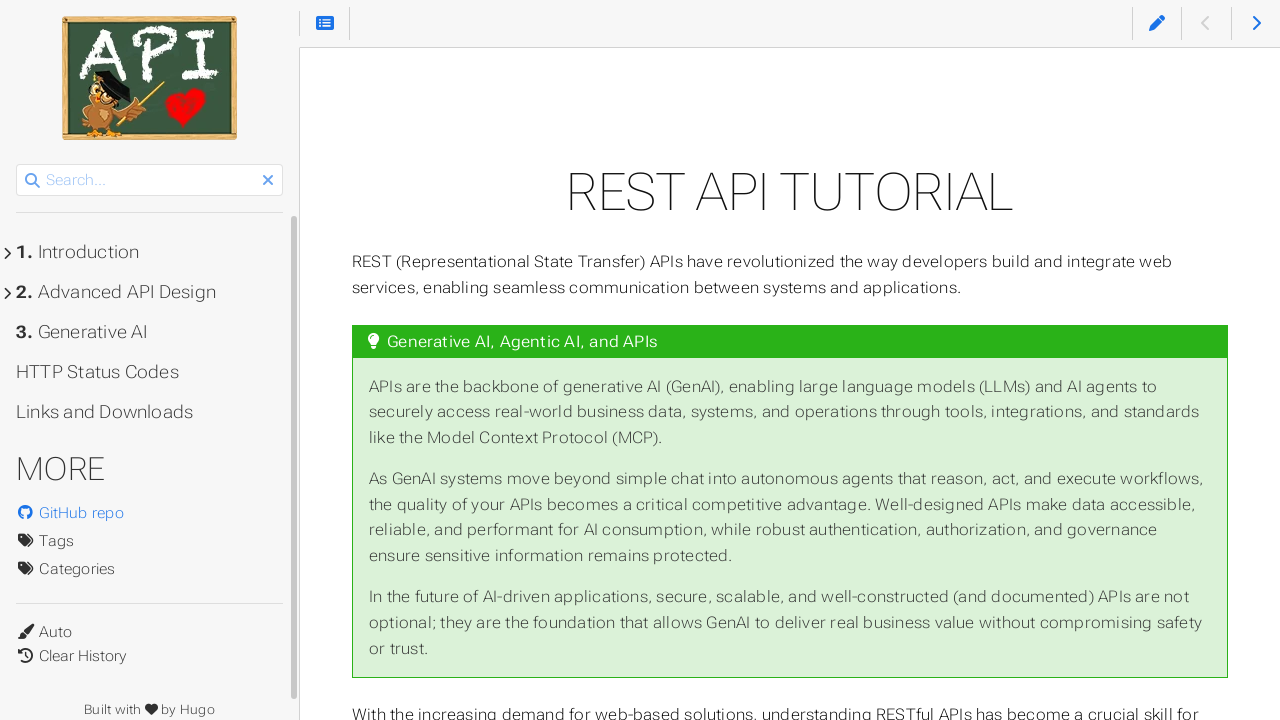

Page loaded after clicking link 2
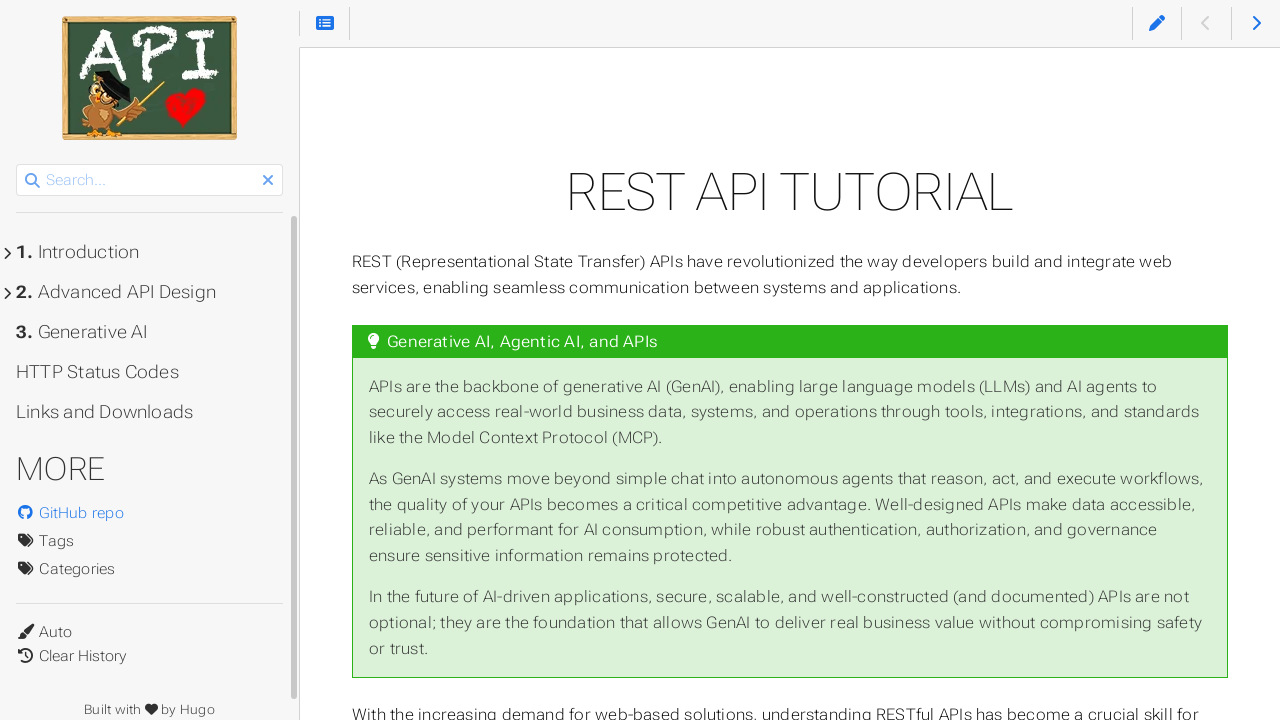

Navigated back to original URL: https://rahulshettyacademy.com/AutomationPractice/
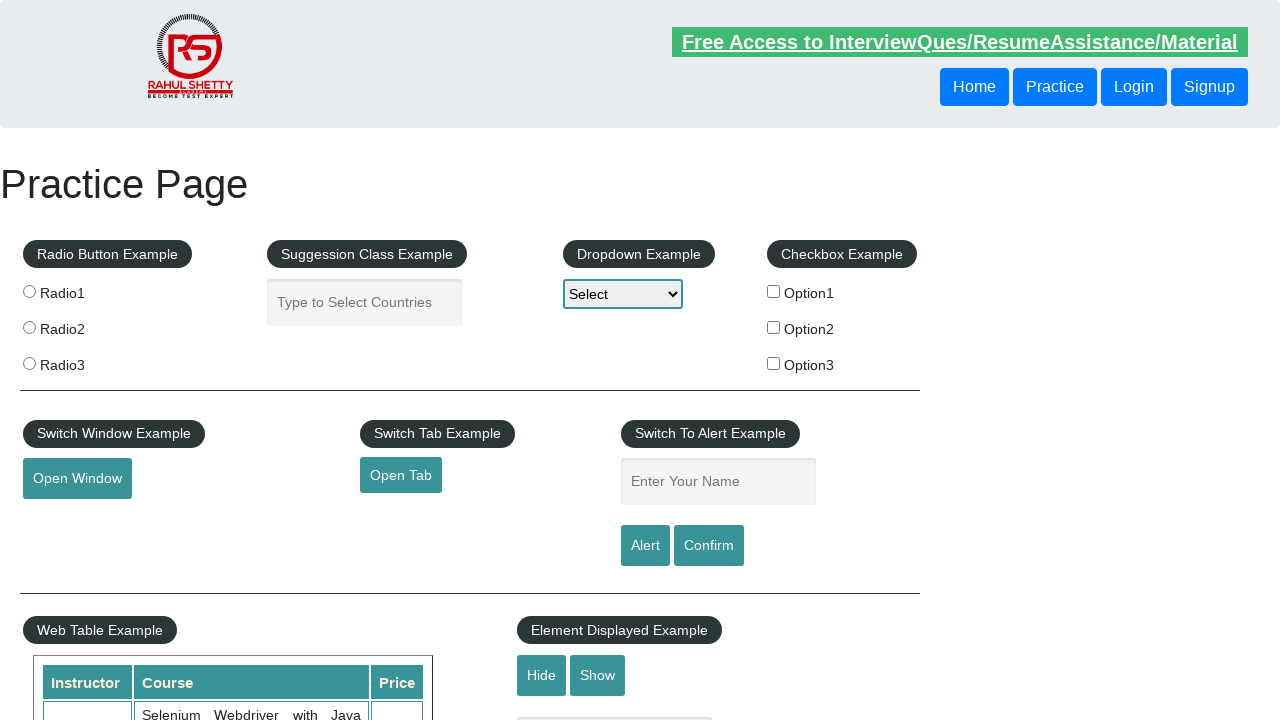

Footer links selector loaded on return to original page
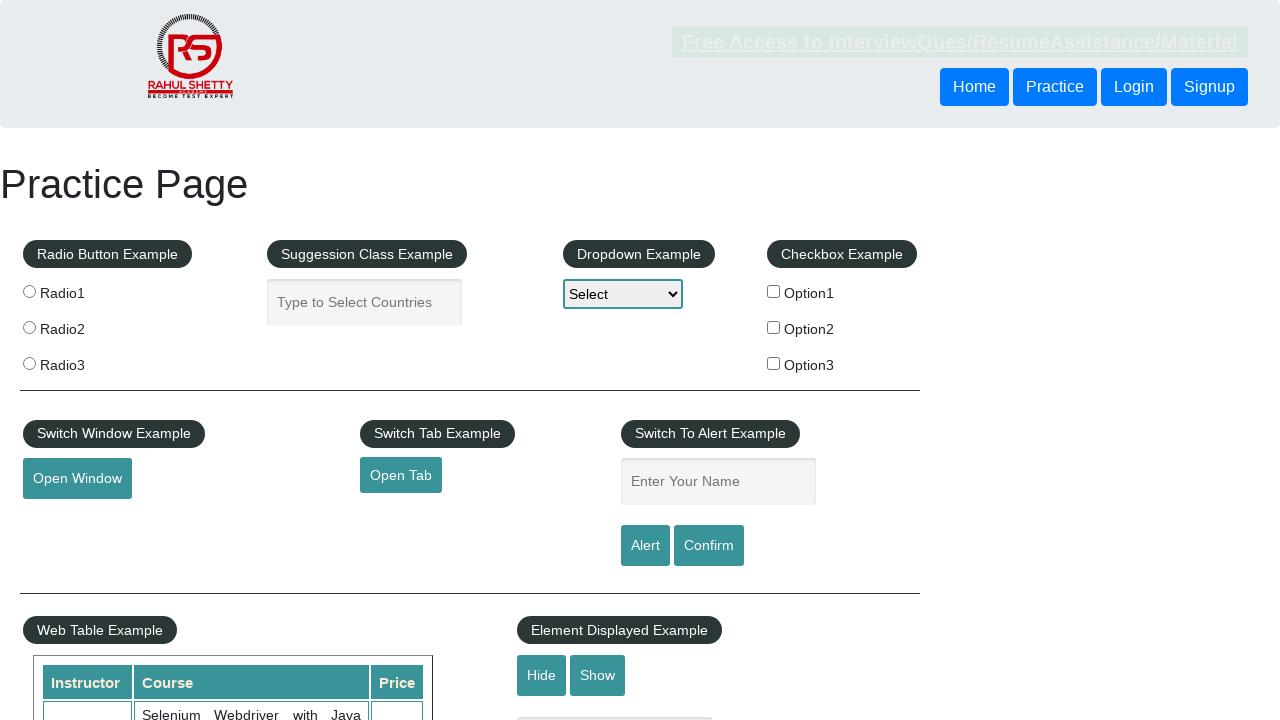

Re-retrieved all footer links after page refresh
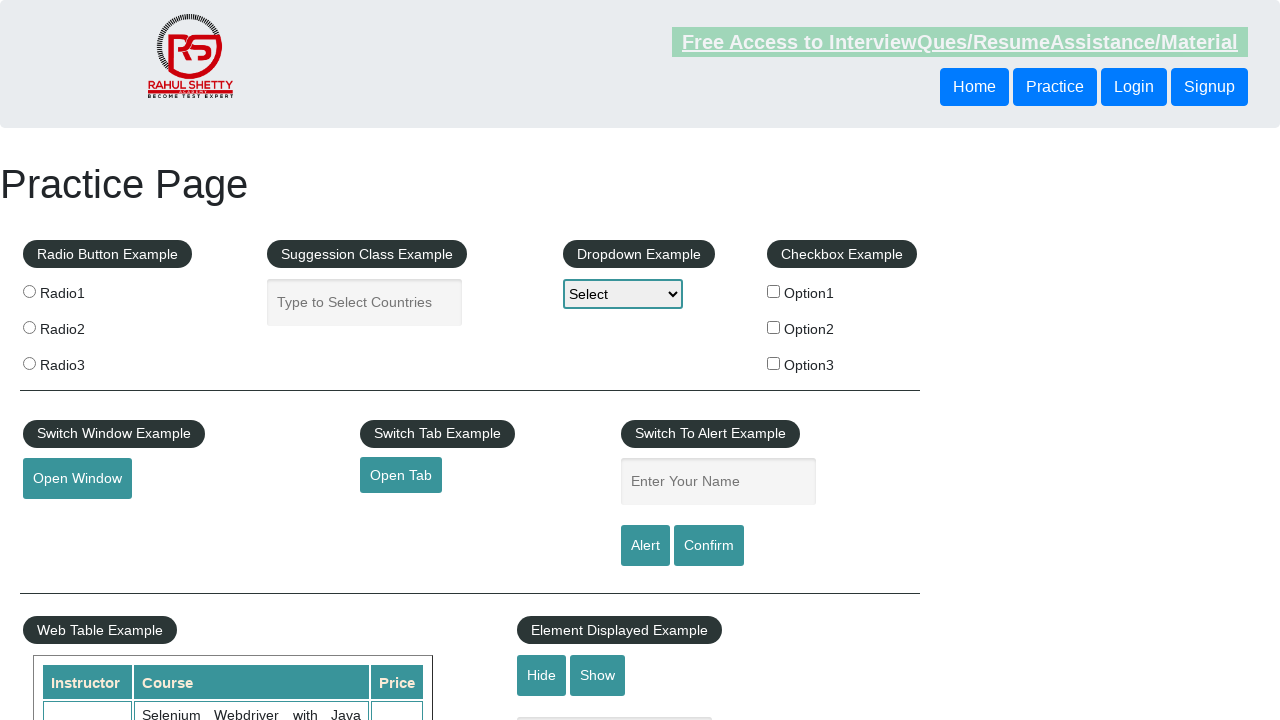

Retrieved href attribute from footer link 3: https://www.soapui.org/
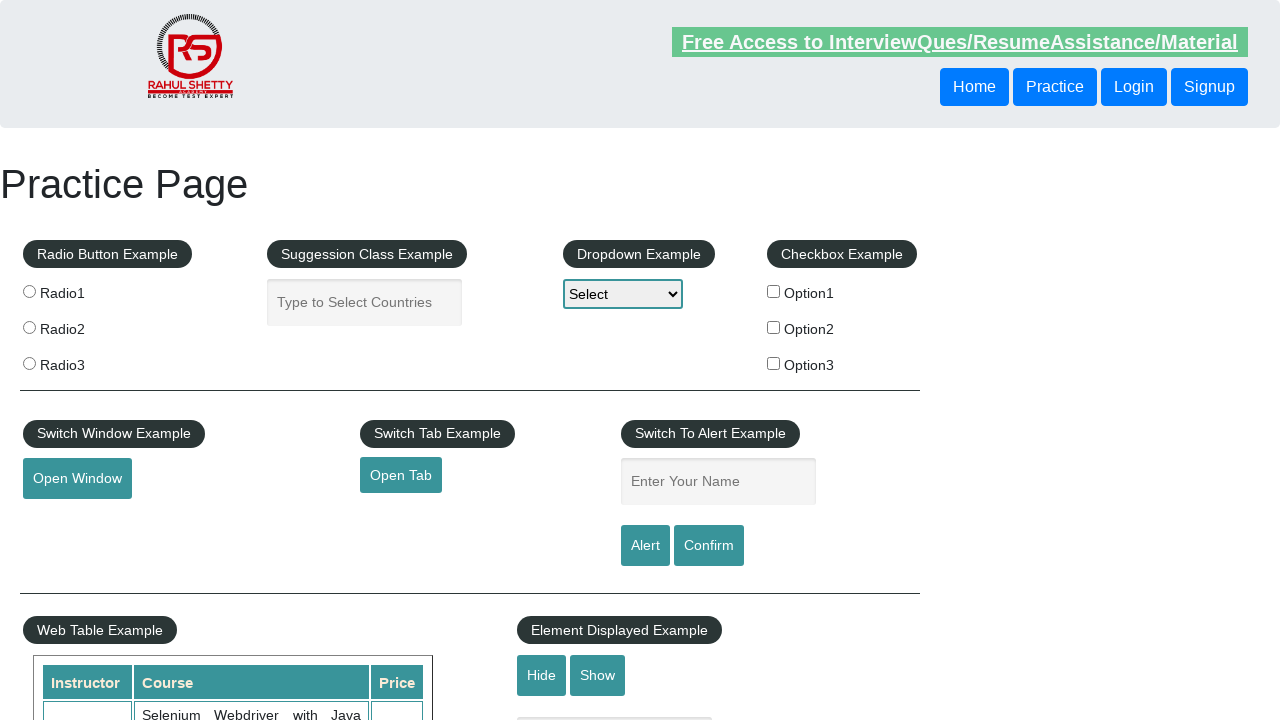

Clicked footer link 3 with URL: https://www.soapui.org/ at (62, 550) on li[class='gf-li'] a >> nth=2
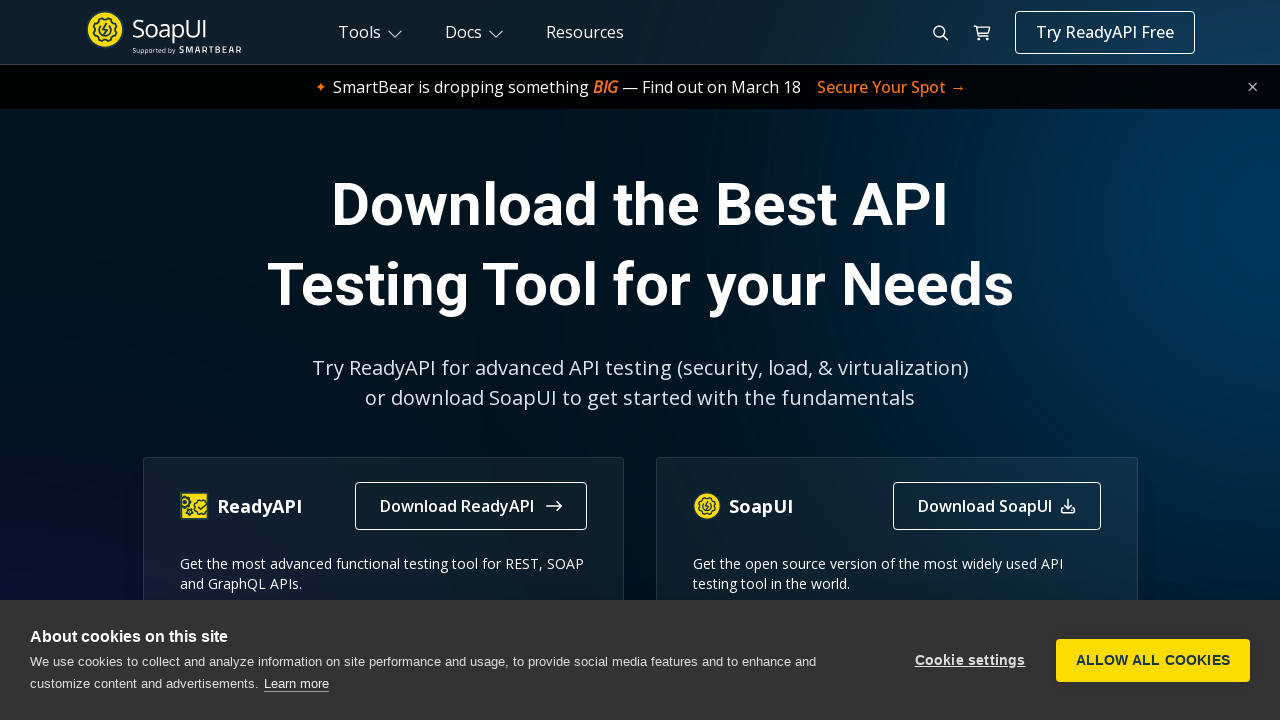

Page loaded after clicking link 3
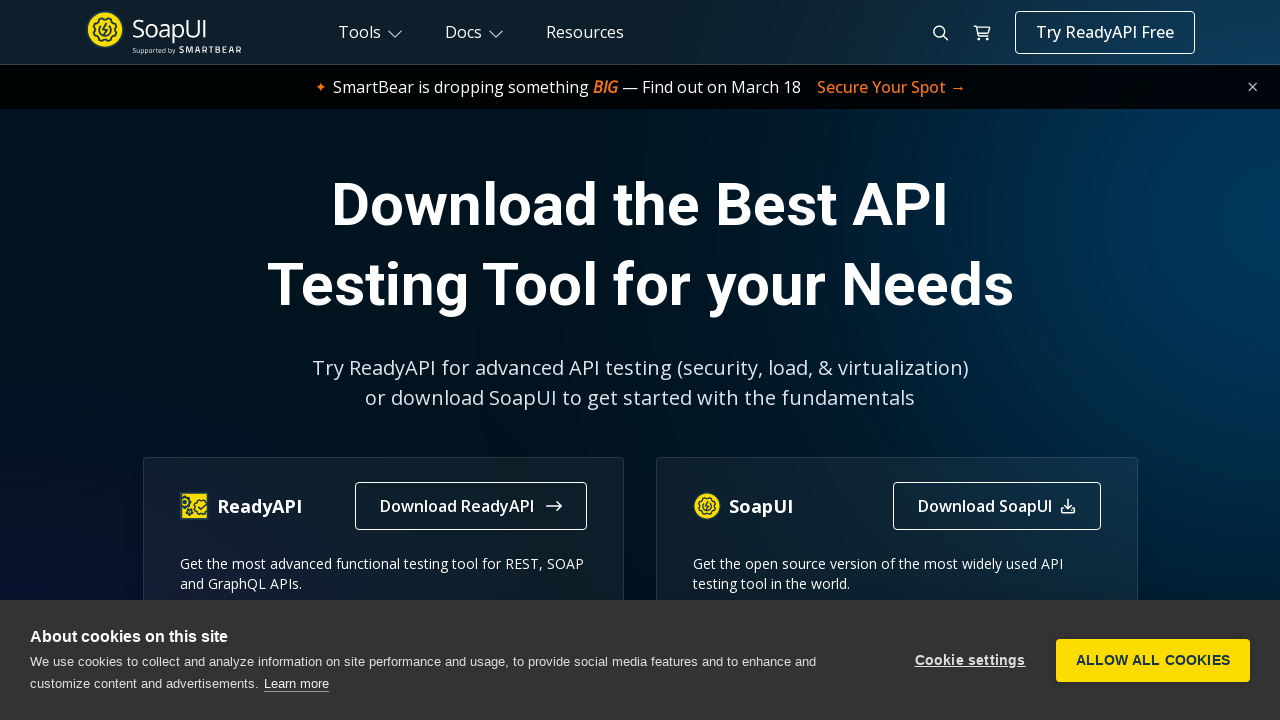

Navigated back to original URL: https://rahulshettyacademy.com/AutomationPractice/
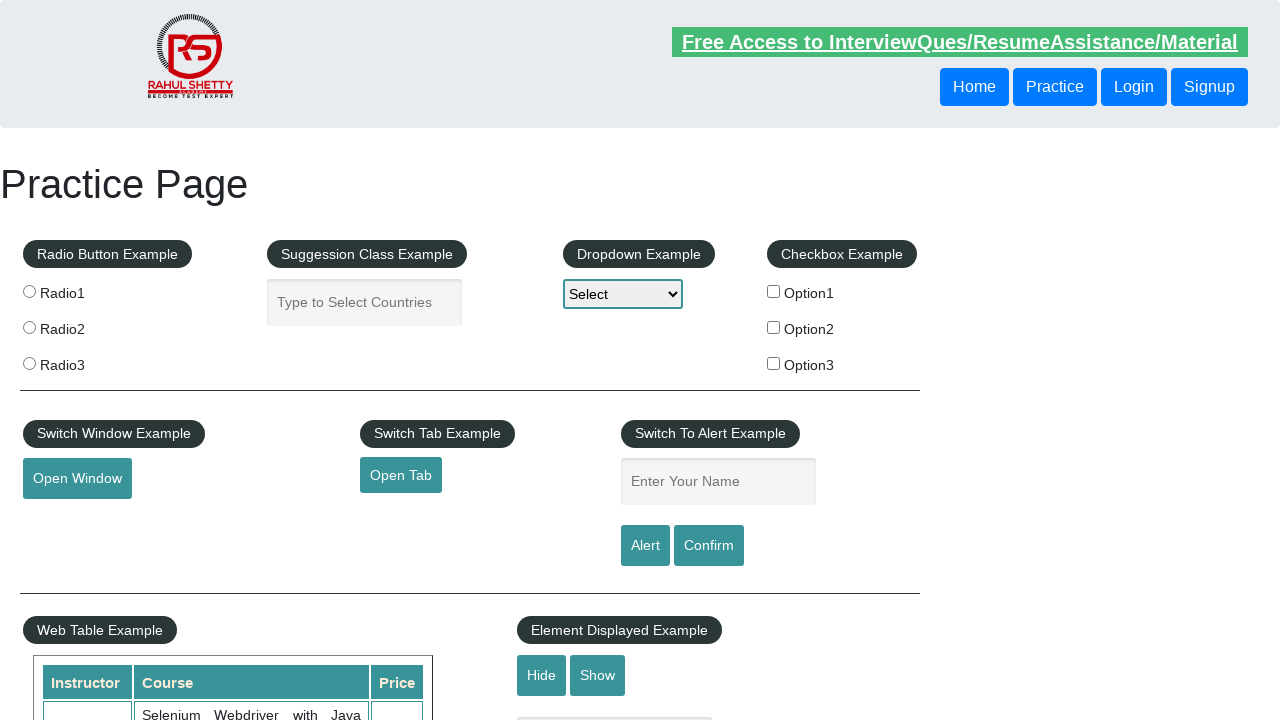

Footer links selector loaded on return to original page
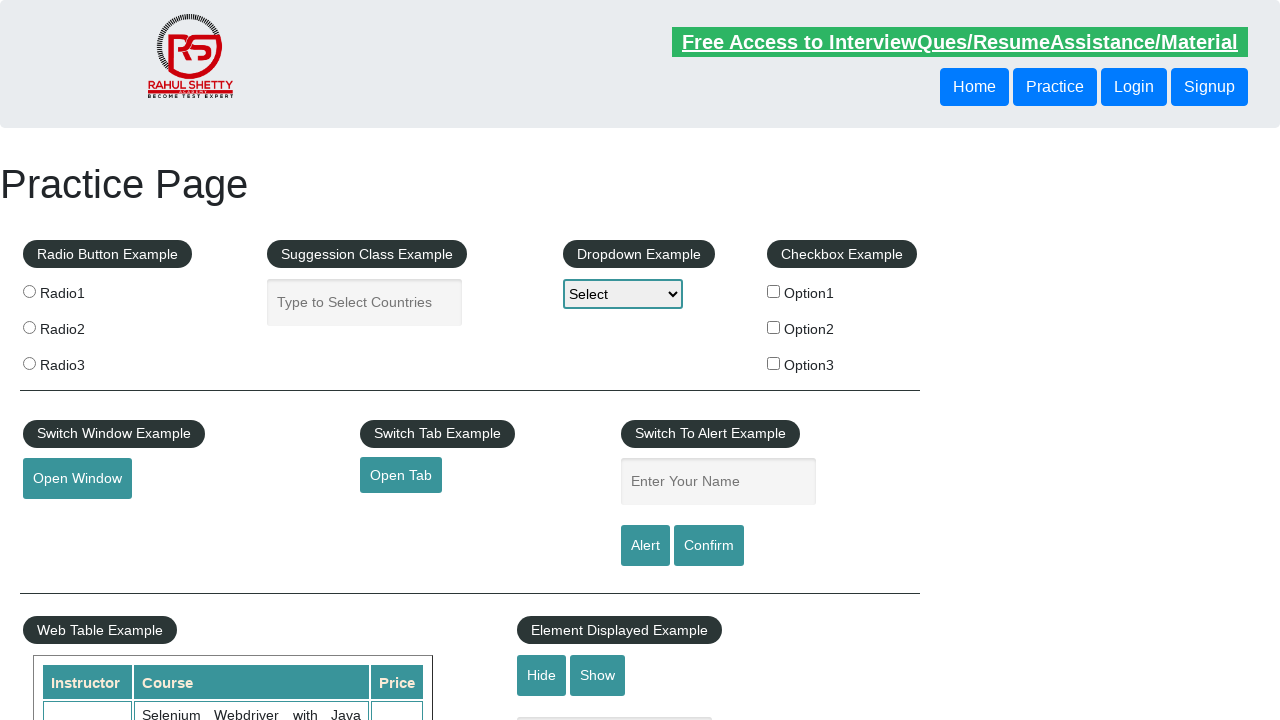

Re-retrieved all footer links after page refresh
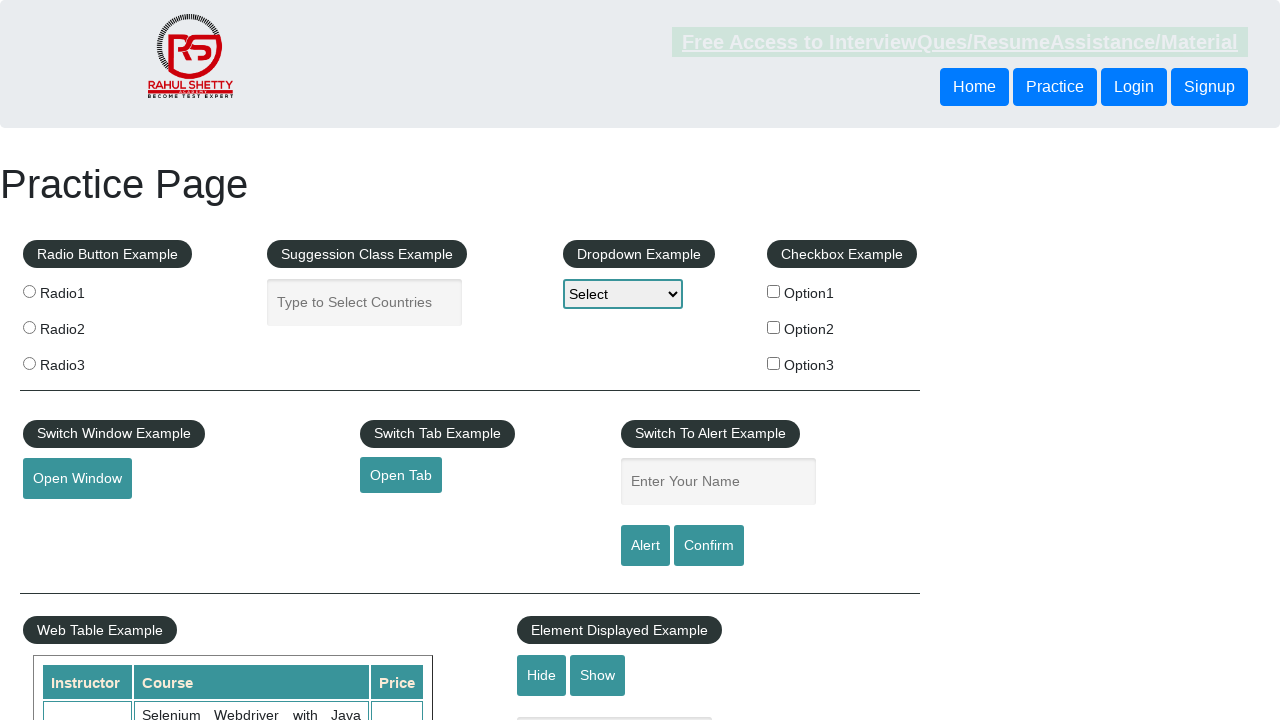

Retrieved href attribute from footer link 4: https://courses.rahulshettyacademy.com/p/appium-tutorial
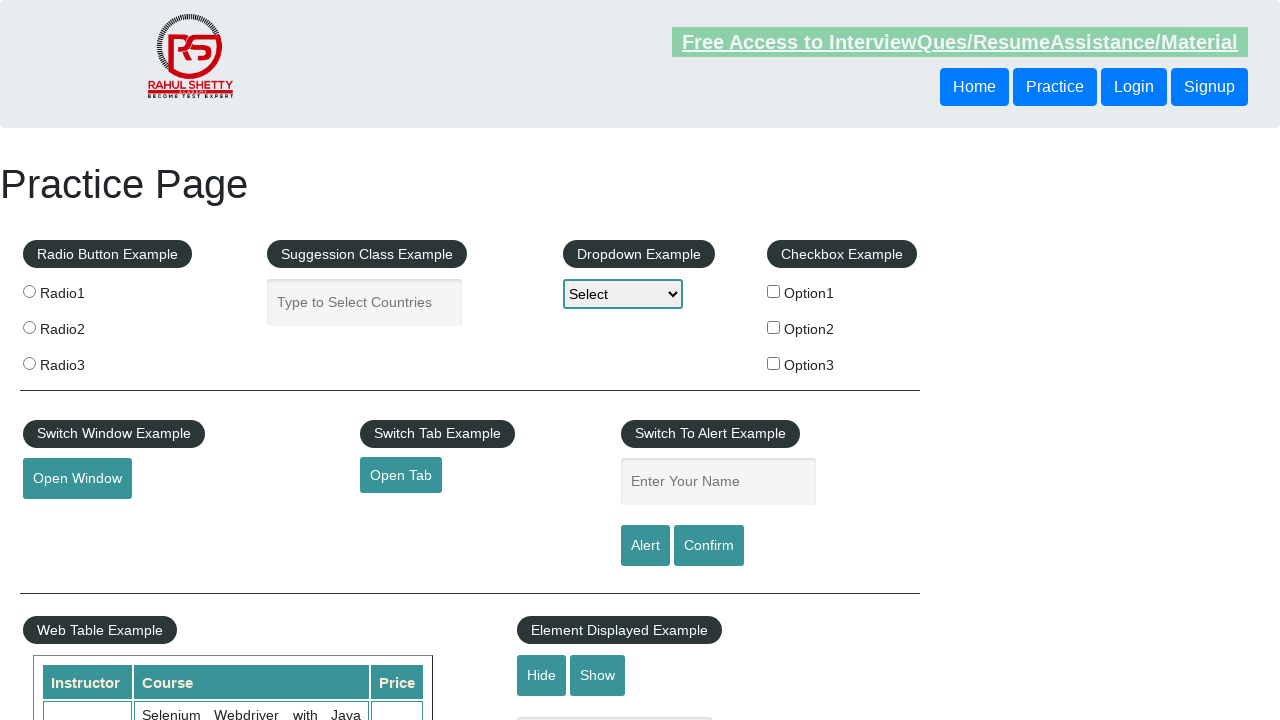

Clicked footer link 4 with URL: https://courses.rahulshettyacademy.com/p/appium-tutorial at (62, 580) on li[class='gf-li'] a >> nth=3
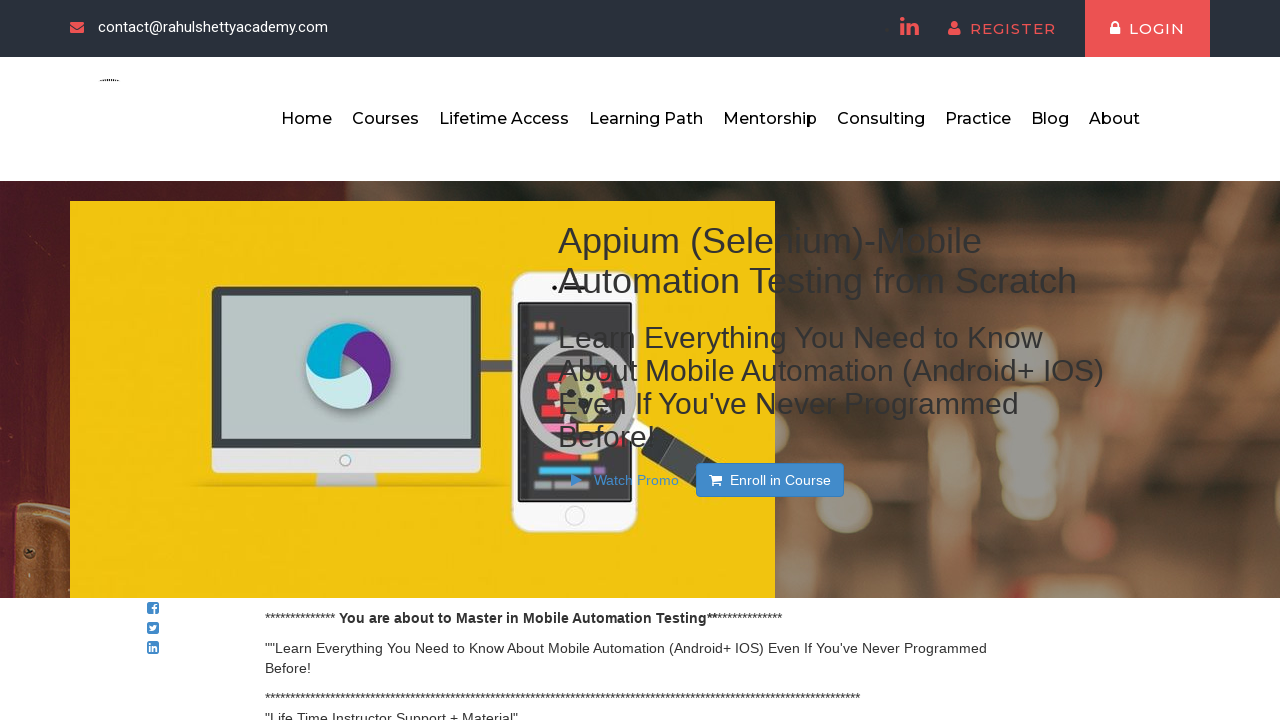

Page loaded after clicking link 4
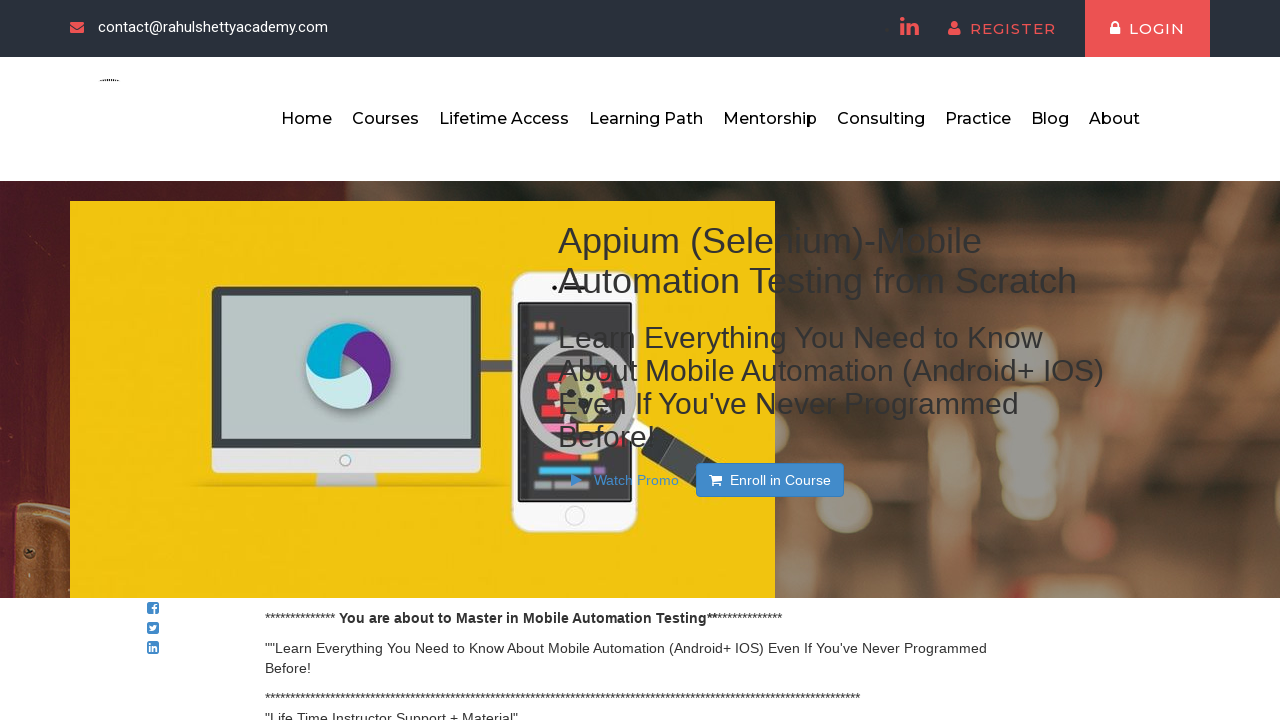

Navigated back to original URL: https://rahulshettyacademy.com/AutomationPractice/
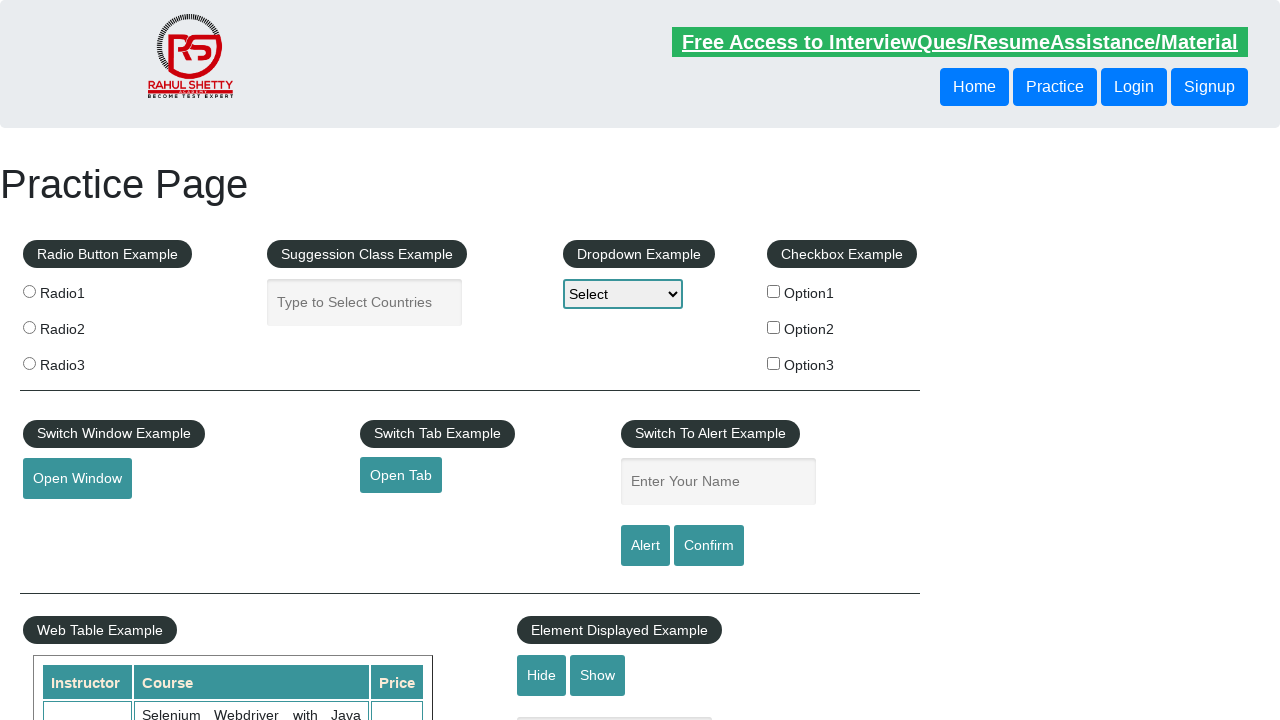

Footer links selector loaded on return to original page
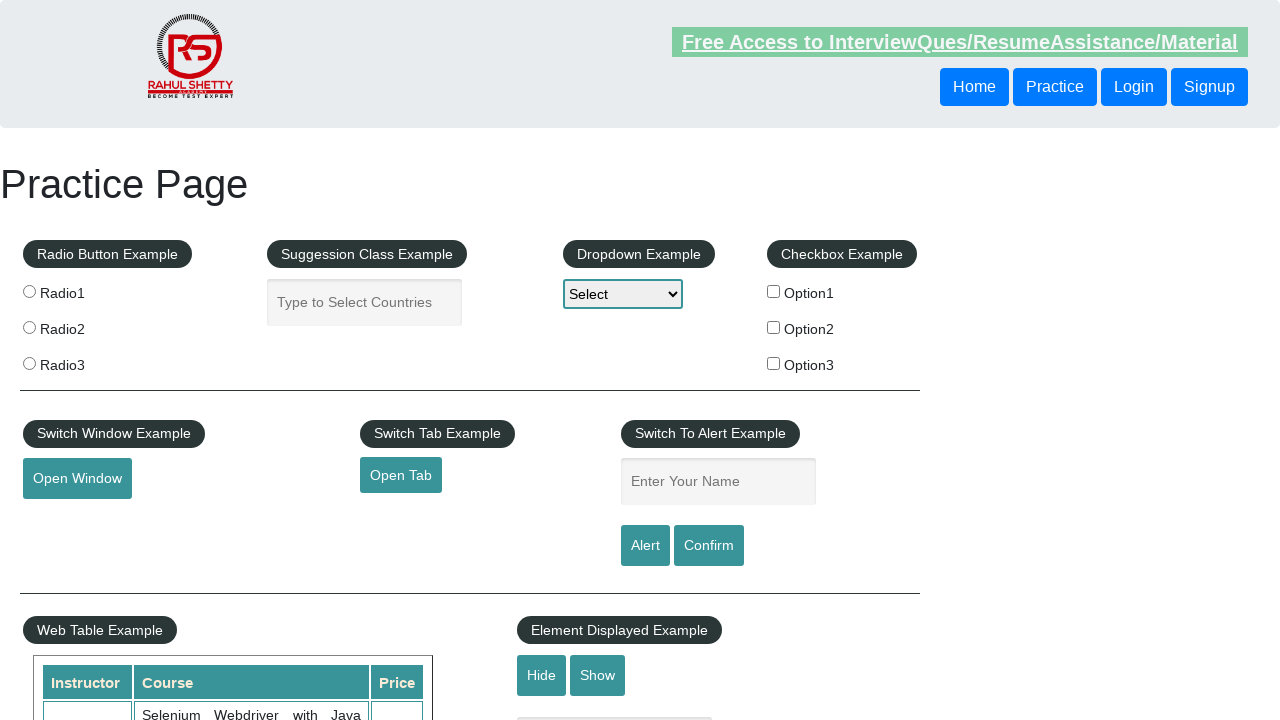

Re-retrieved all footer links after page refresh
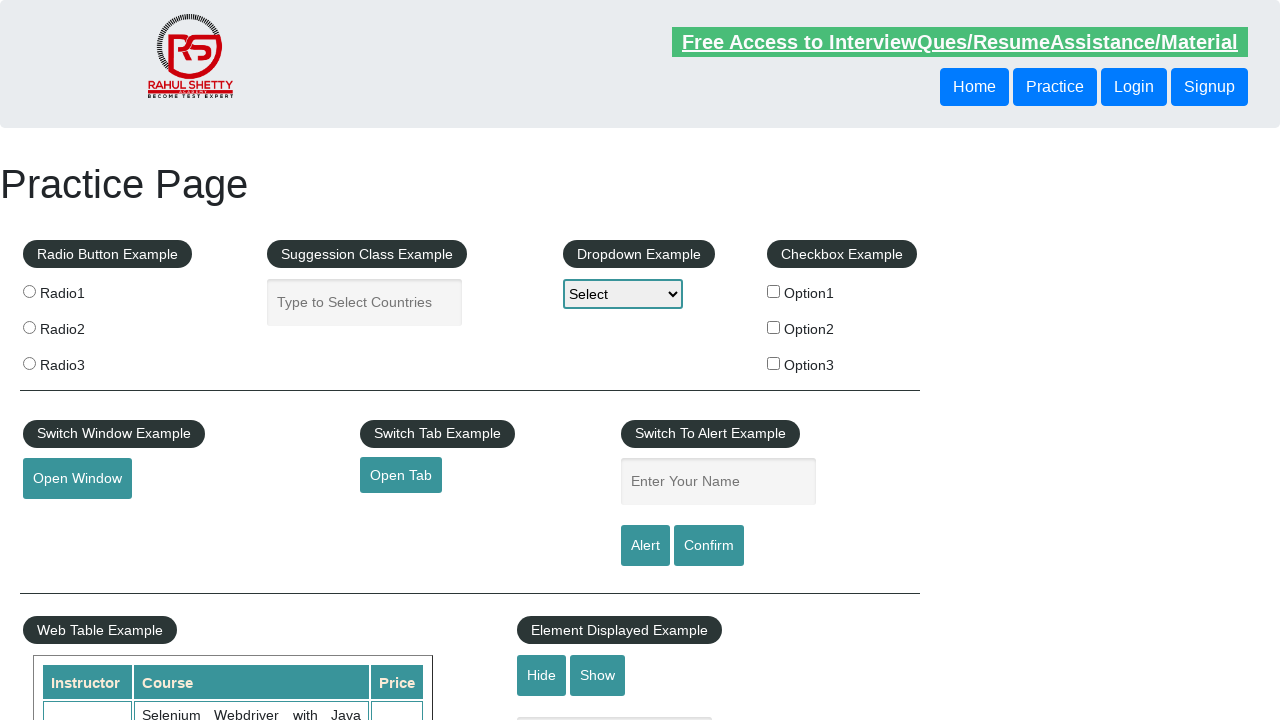

Retrieved href attribute from footer link 5: https://jmeter.apache.org/
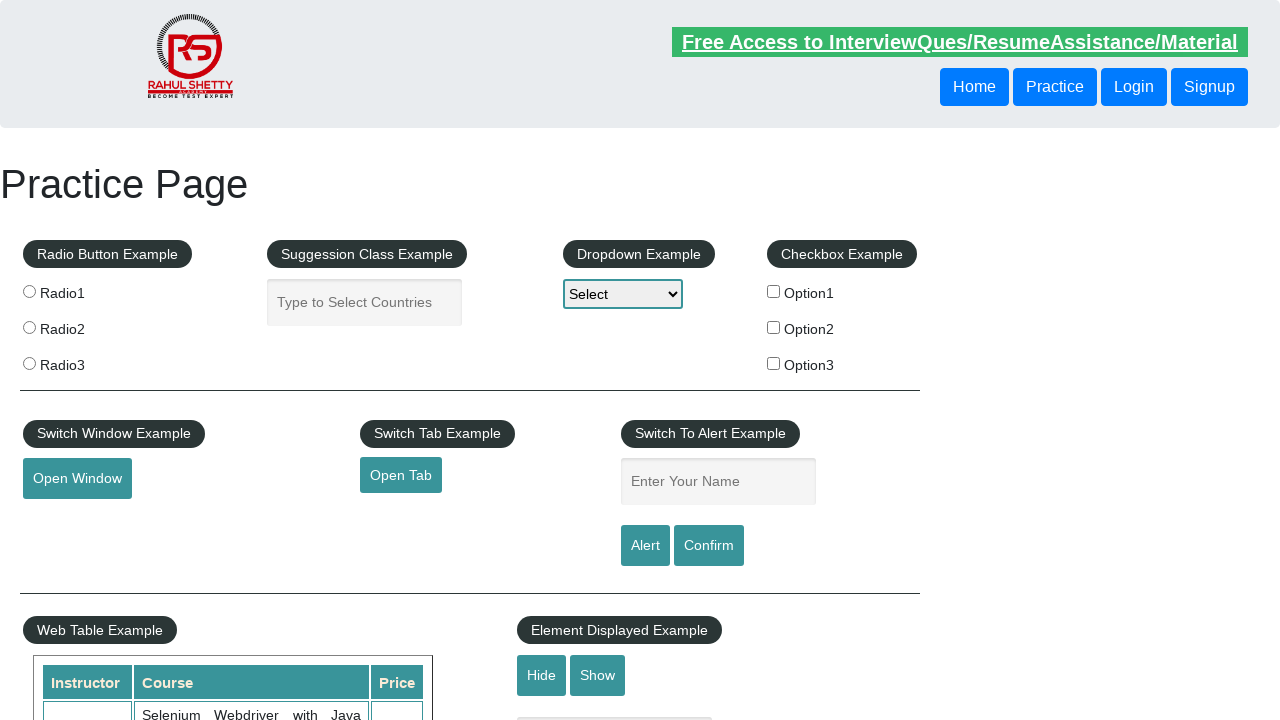

Clicked footer link 5 with URL: https://jmeter.apache.org/ at (60, 610) on li[class='gf-li'] a >> nth=4
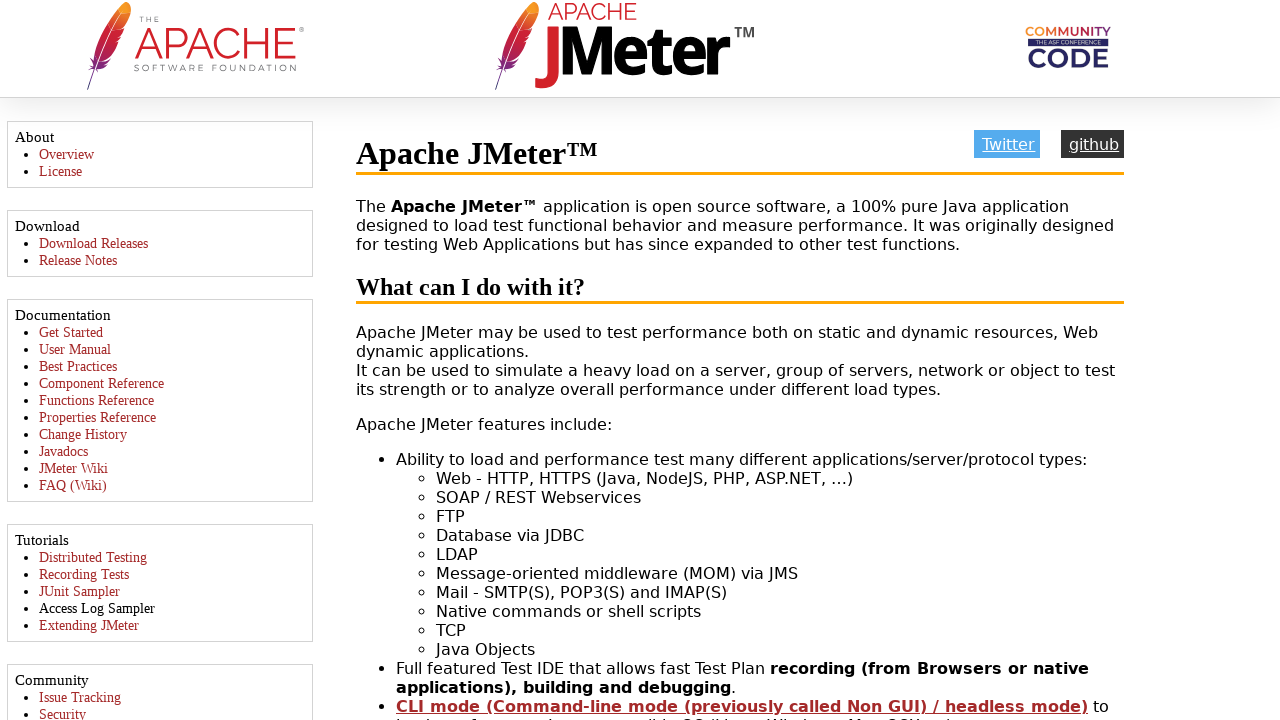

Page loaded after clicking link 5
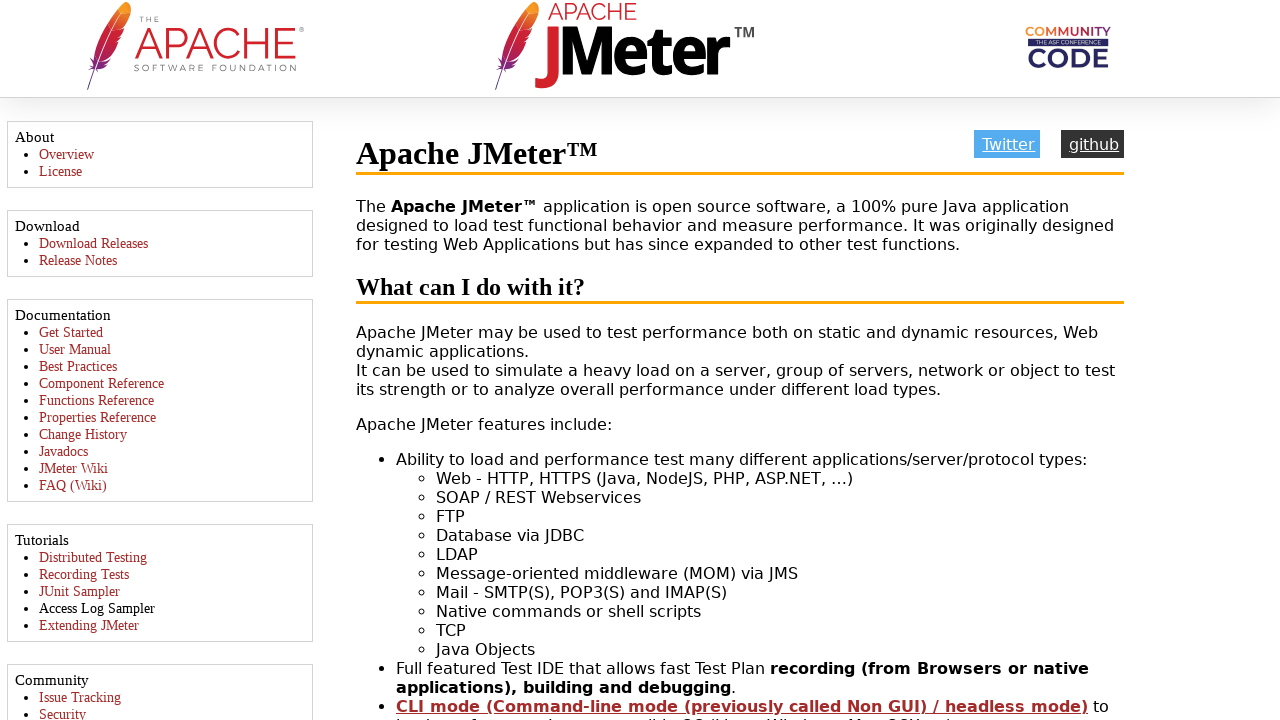

Navigated back to original URL: https://rahulshettyacademy.com/AutomationPractice/
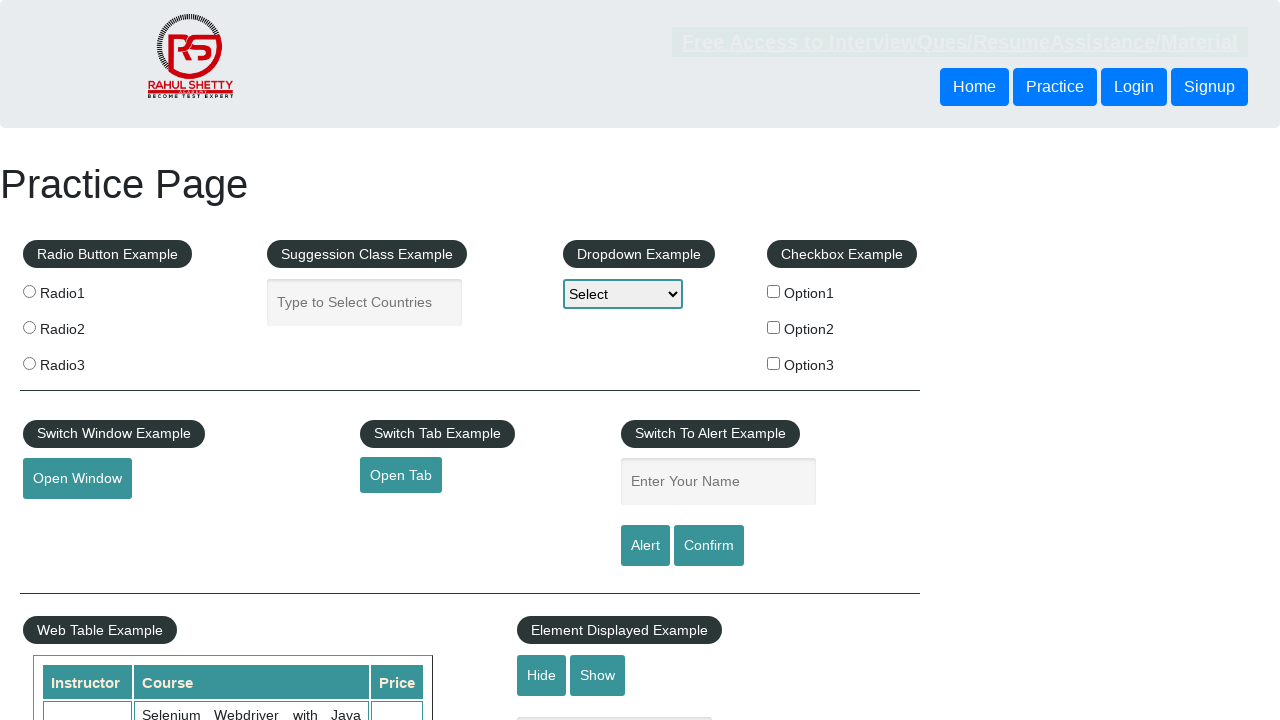

Footer links selector loaded on return to original page
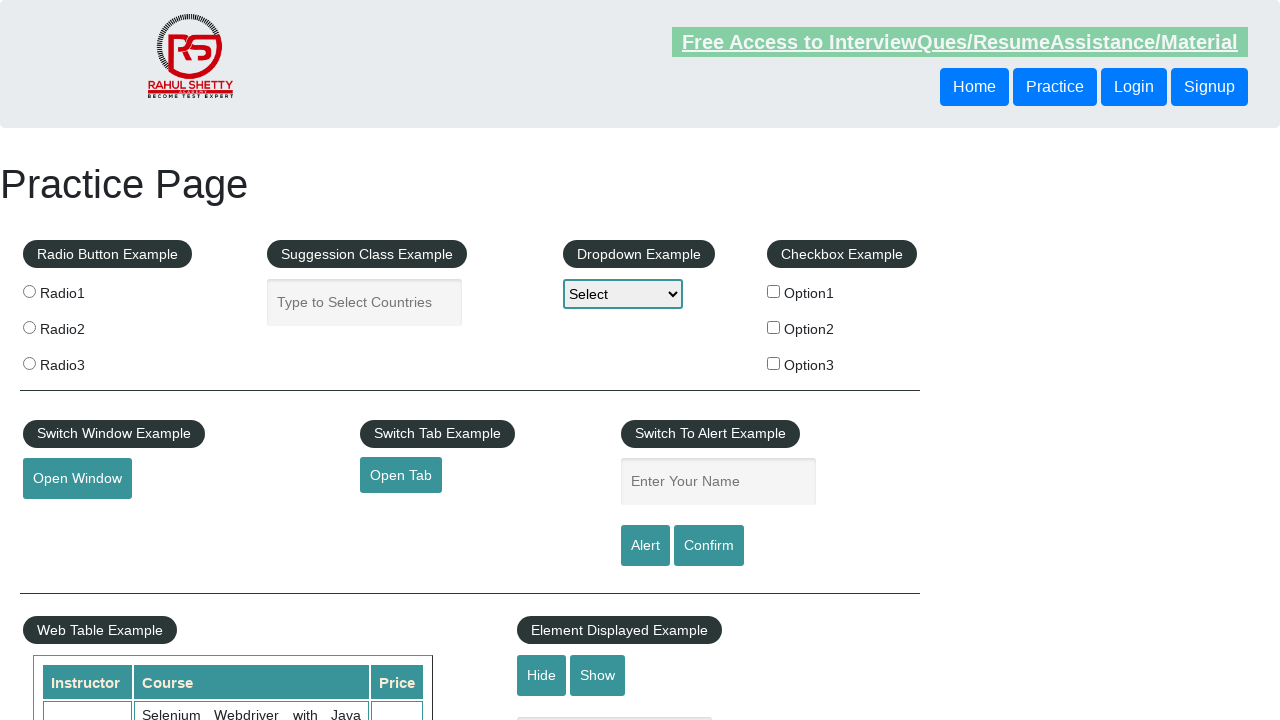

Re-retrieved all footer links after page refresh
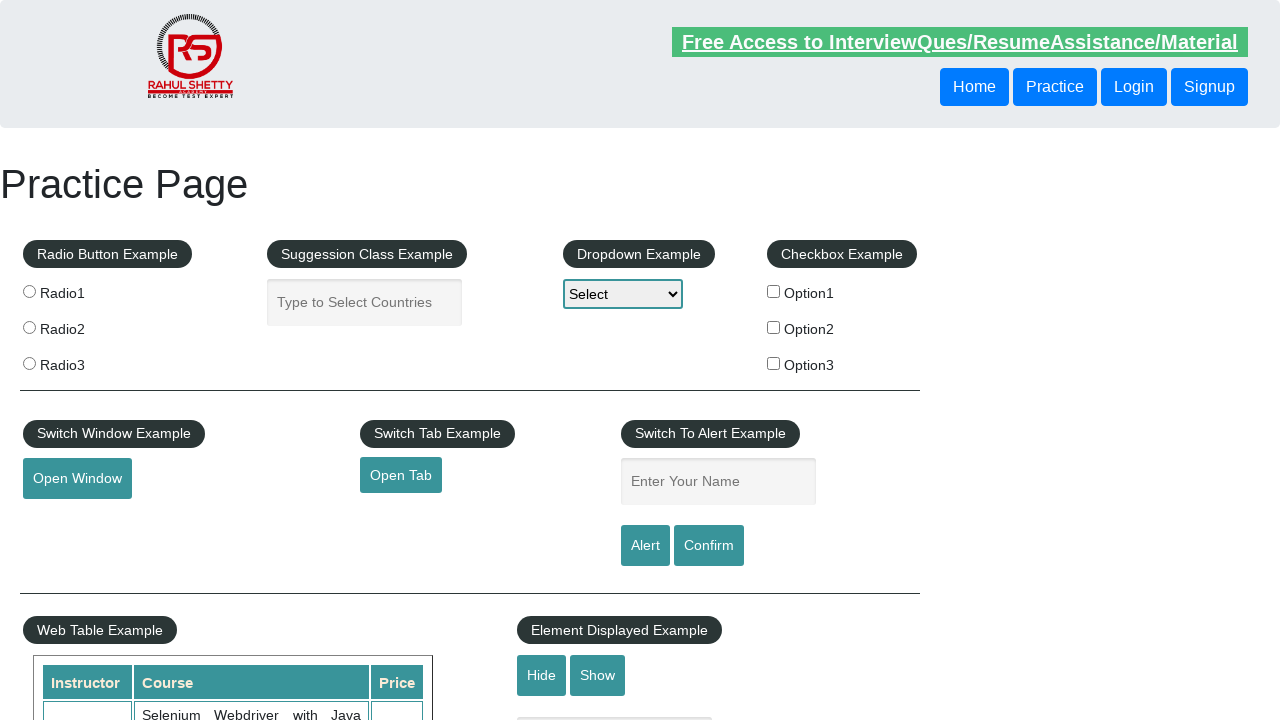

Retrieved href attribute from footer link 6: #
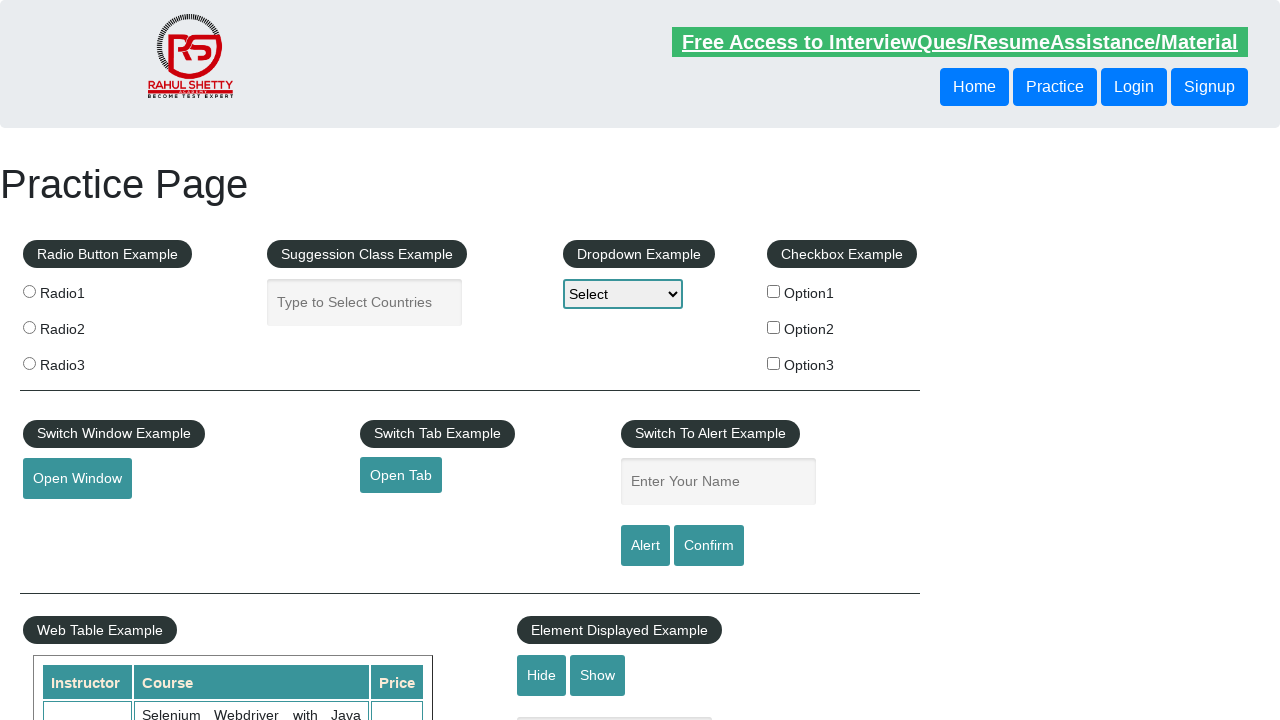

Retrieved href attribute from footer link 7: https://rahulshettyacademy.com/brokenlink
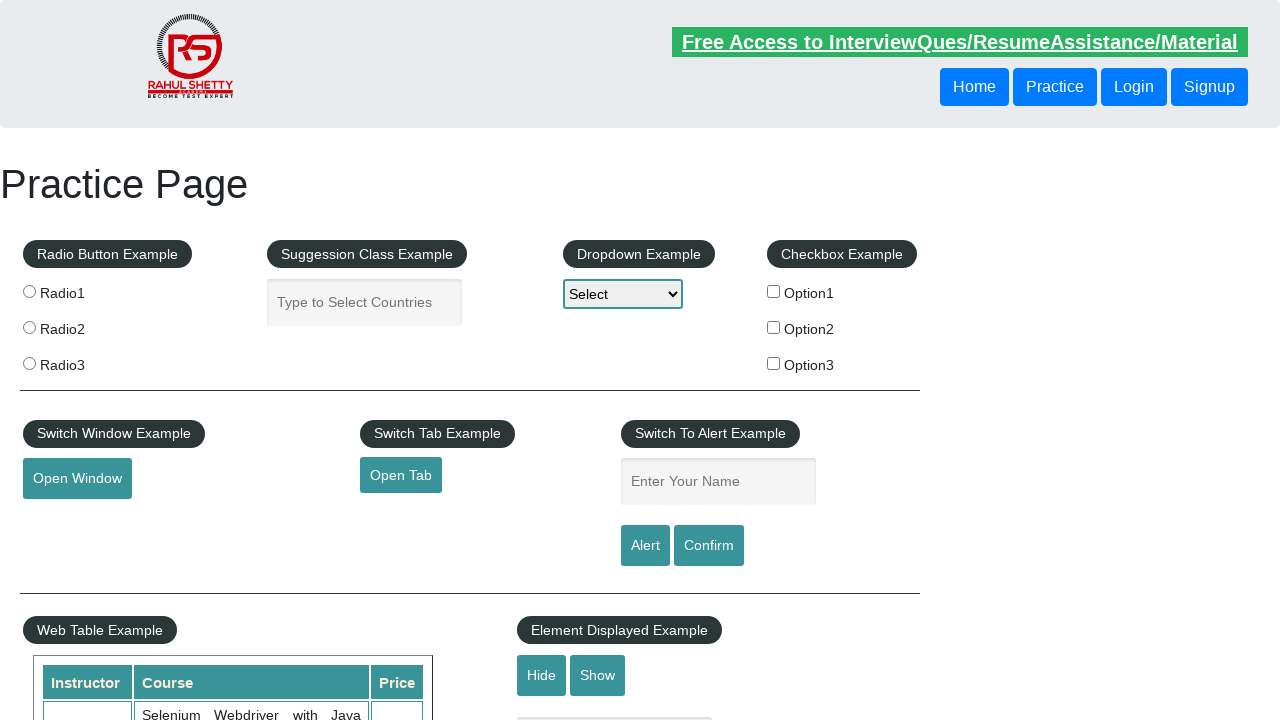

Clicked footer link 7 with URL: https://rahulshettyacademy.com/brokenlink at (473, 520) on li[class='gf-li'] a >> nth=6
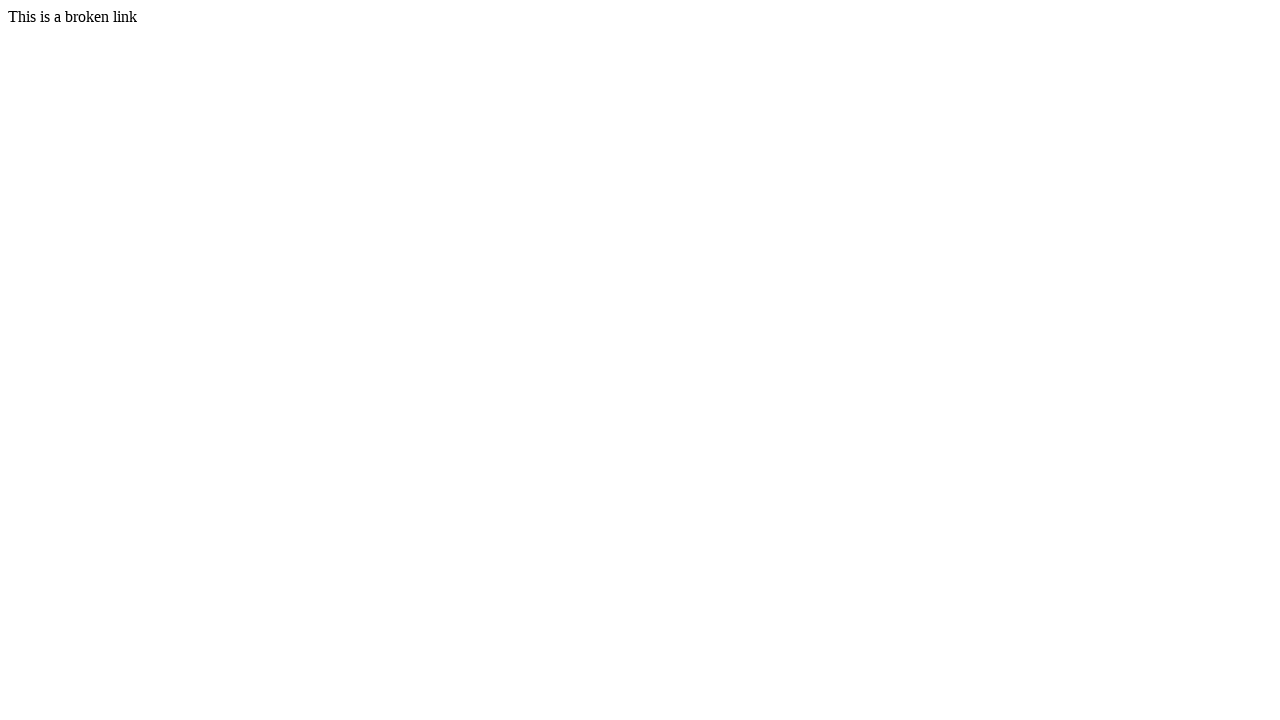

Page loaded after clicking link 7
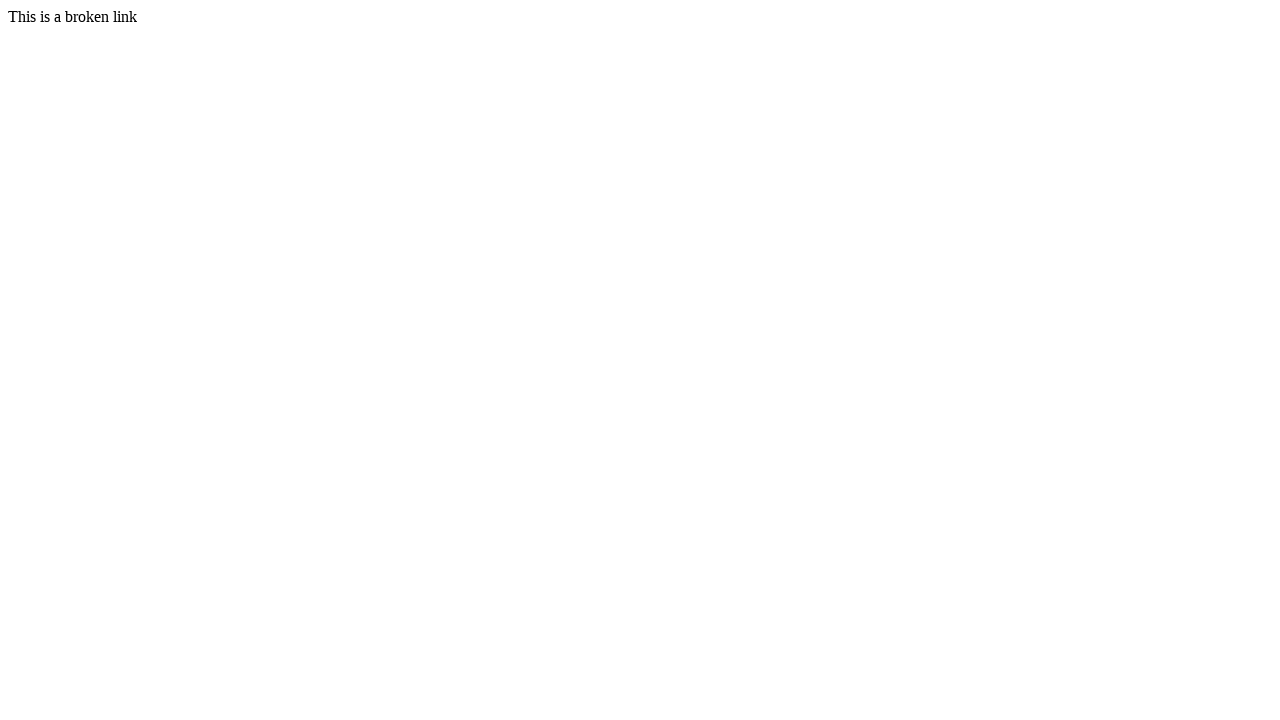

Navigated back to original URL: https://rahulshettyacademy.com/AutomationPractice/
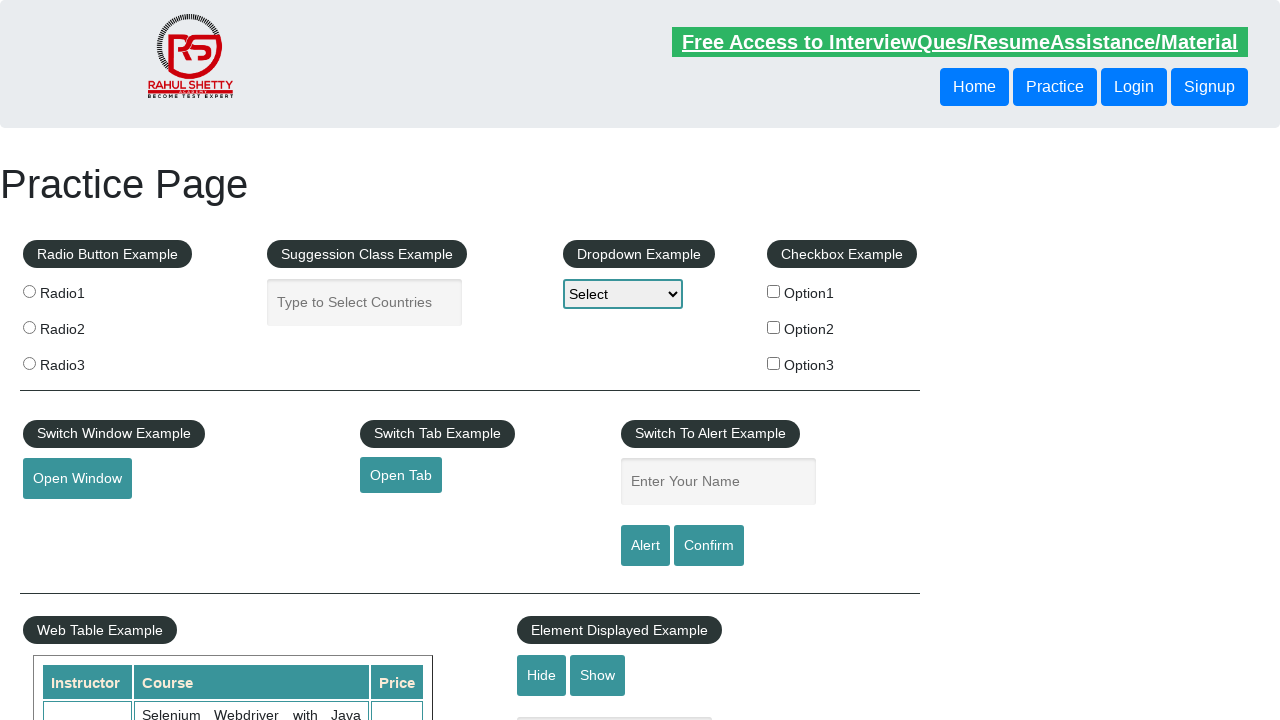

Footer links selector loaded on return to original page
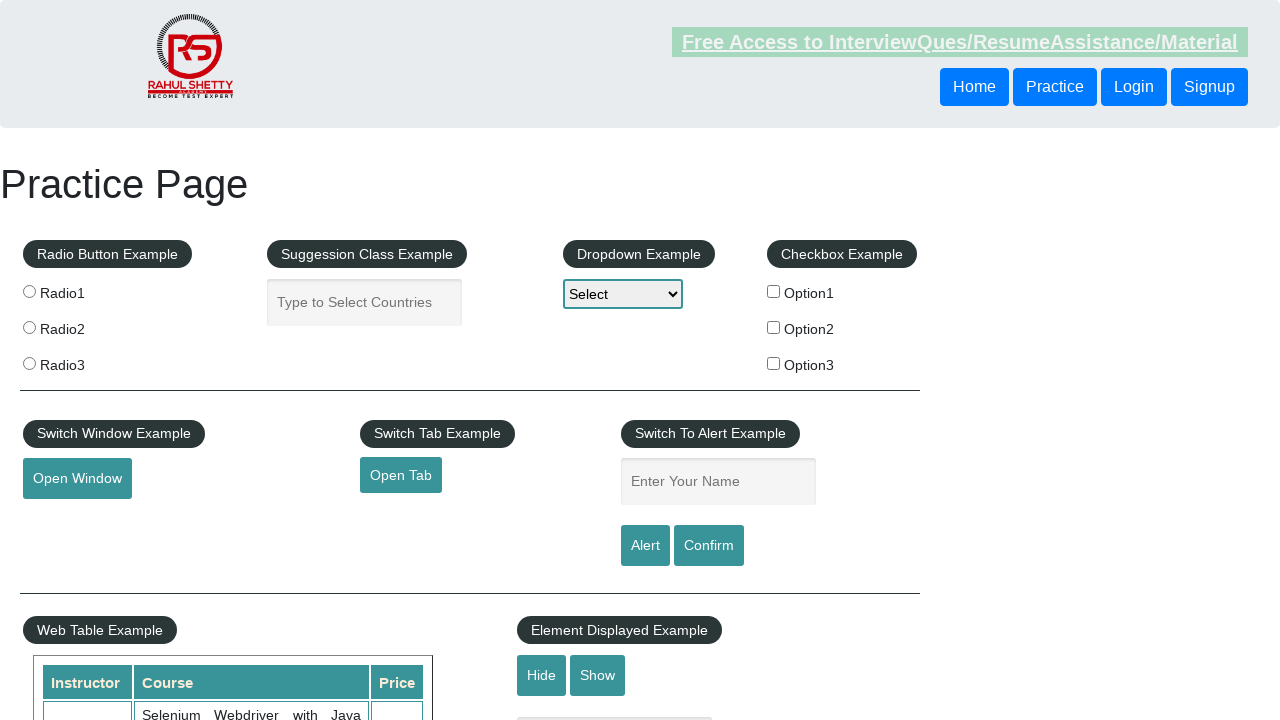

Re-retrieved all footer links after page refresh
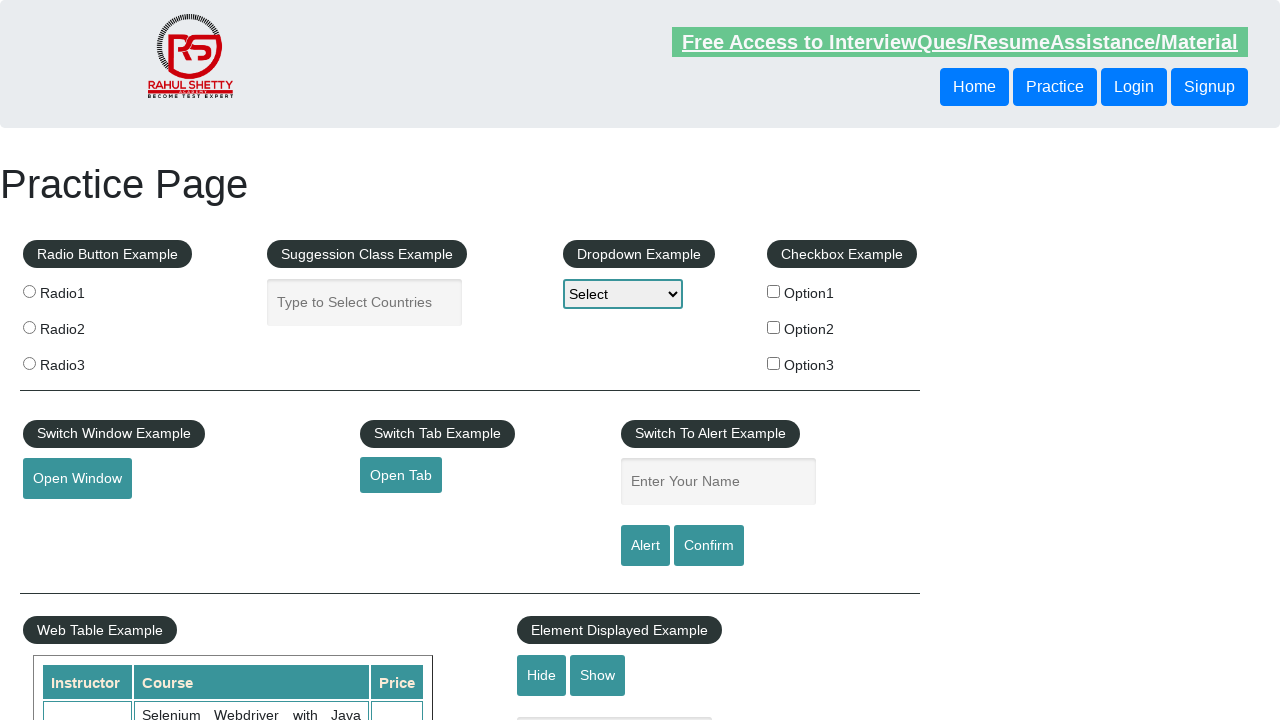

Retrieved href attribute from footer link 8: #
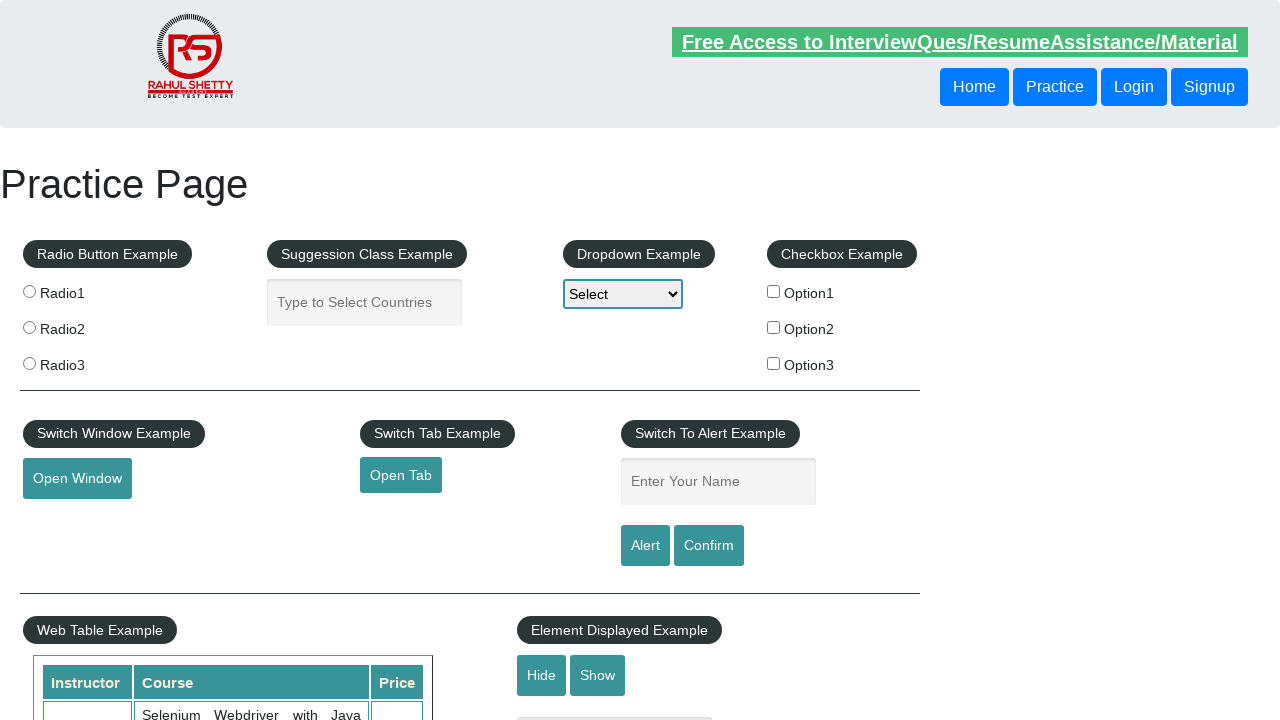

Retrieved href attribute from footer link 9: #
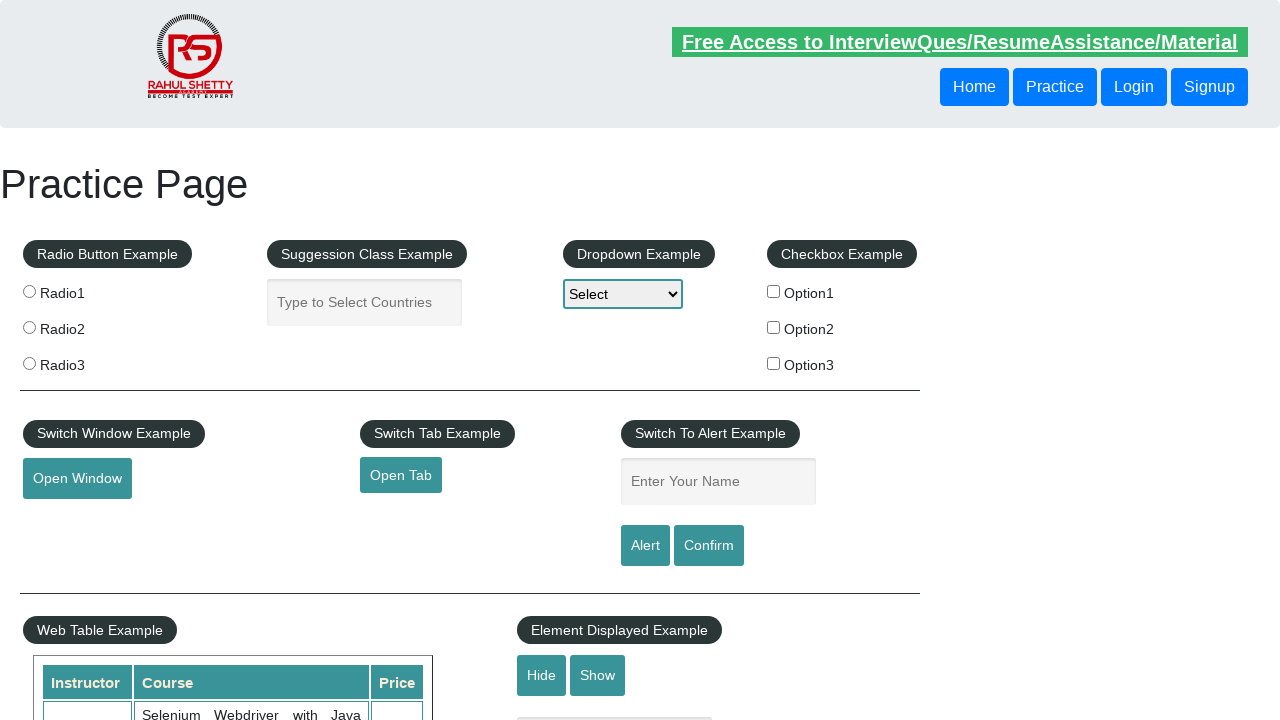

Retrieved href attribute from footer link 10: #
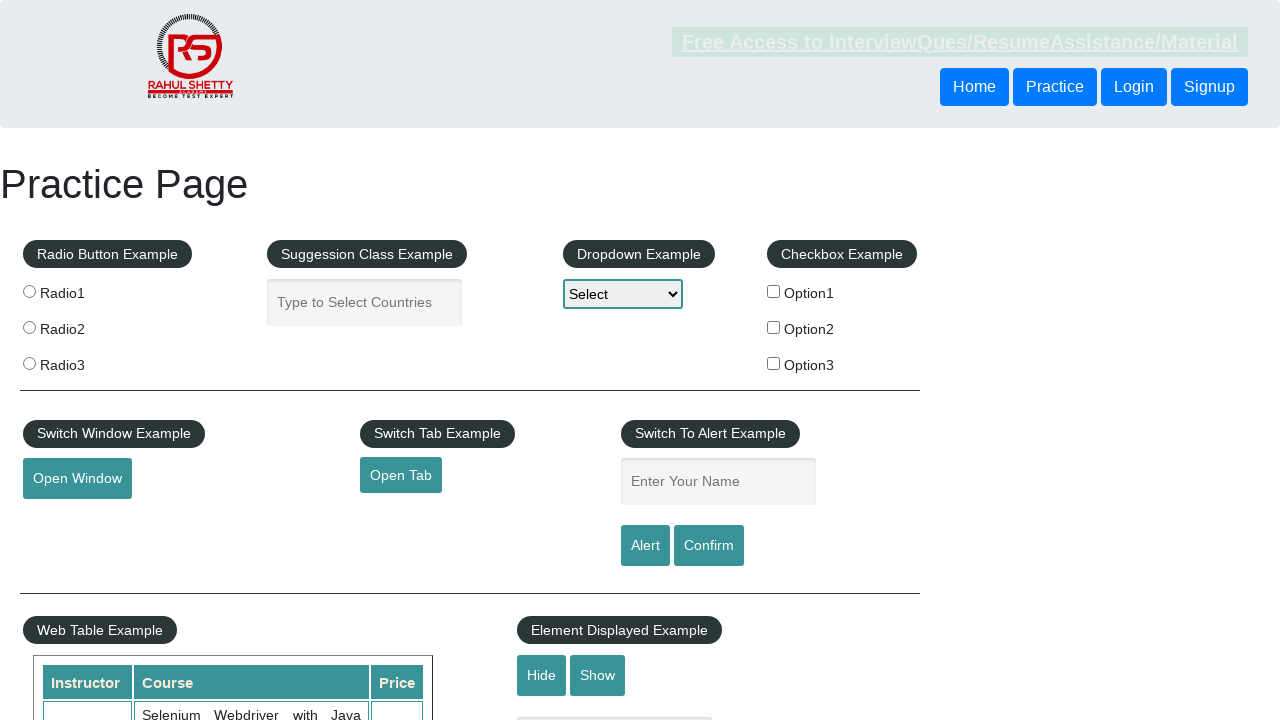

Retrieved href attribute from footer link 11: #
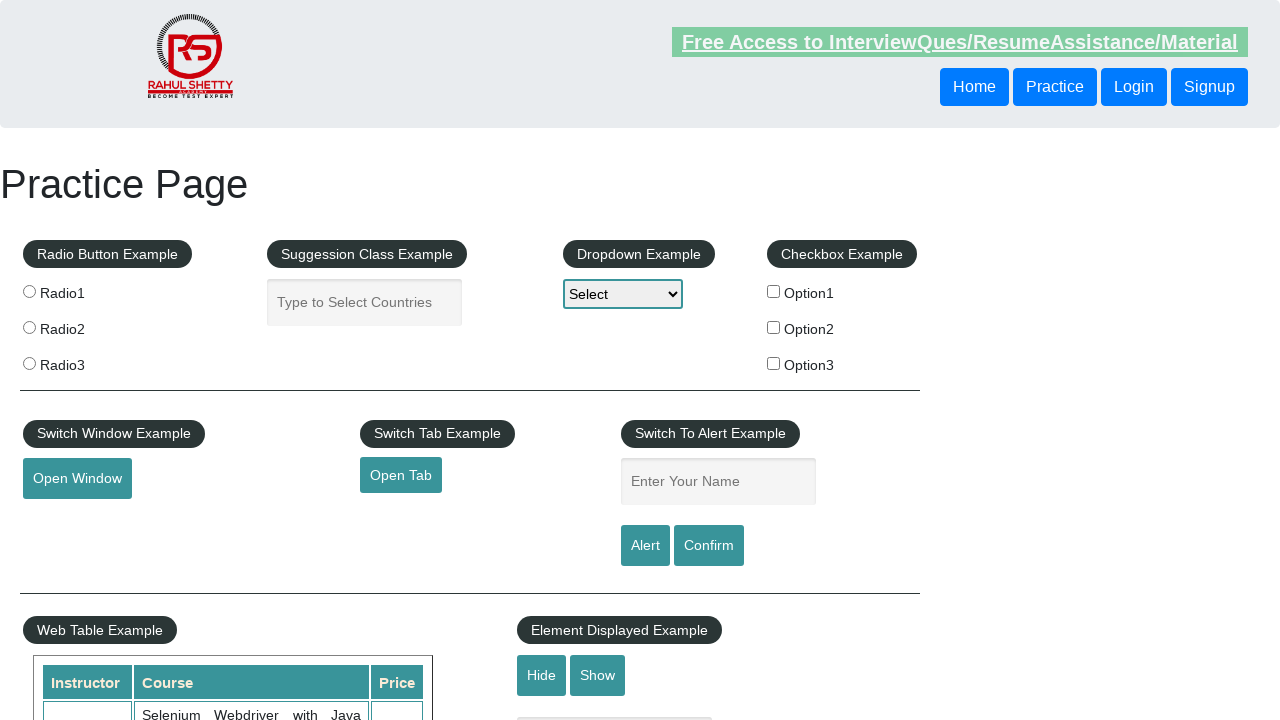

Retrieved href attribute from footer link 12: #
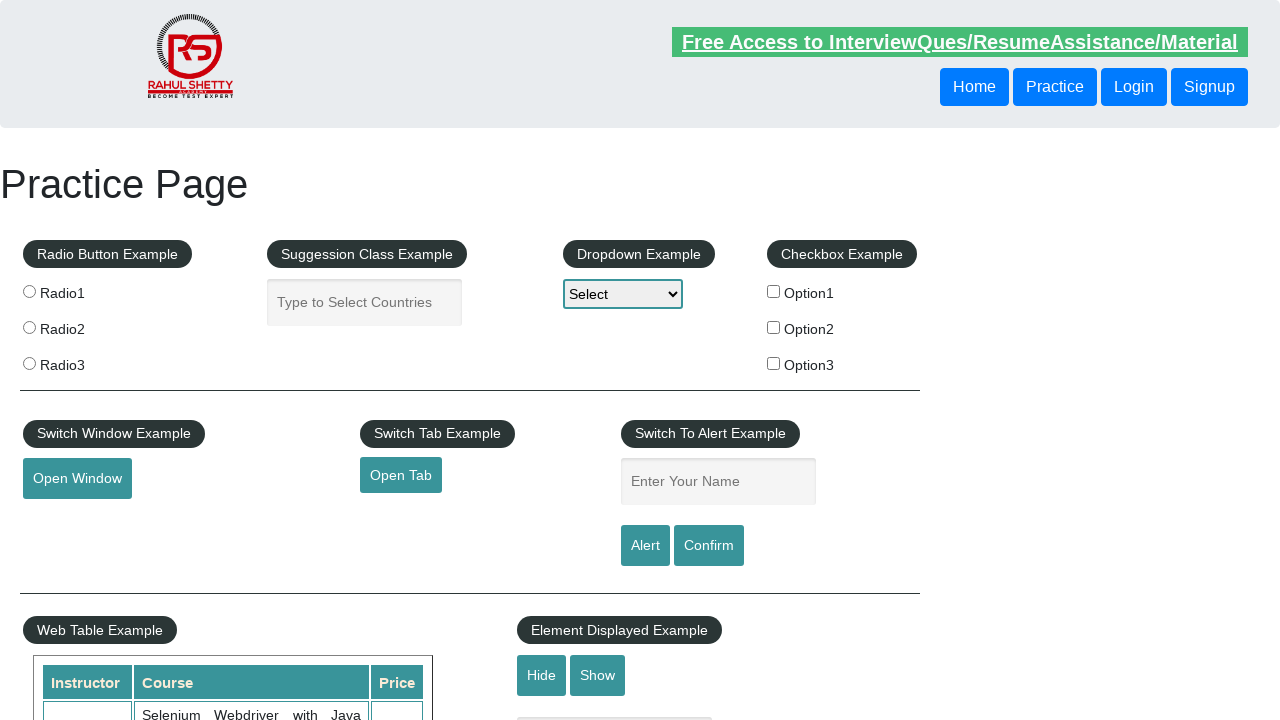

Retrieved href attribute from footer link 13: #
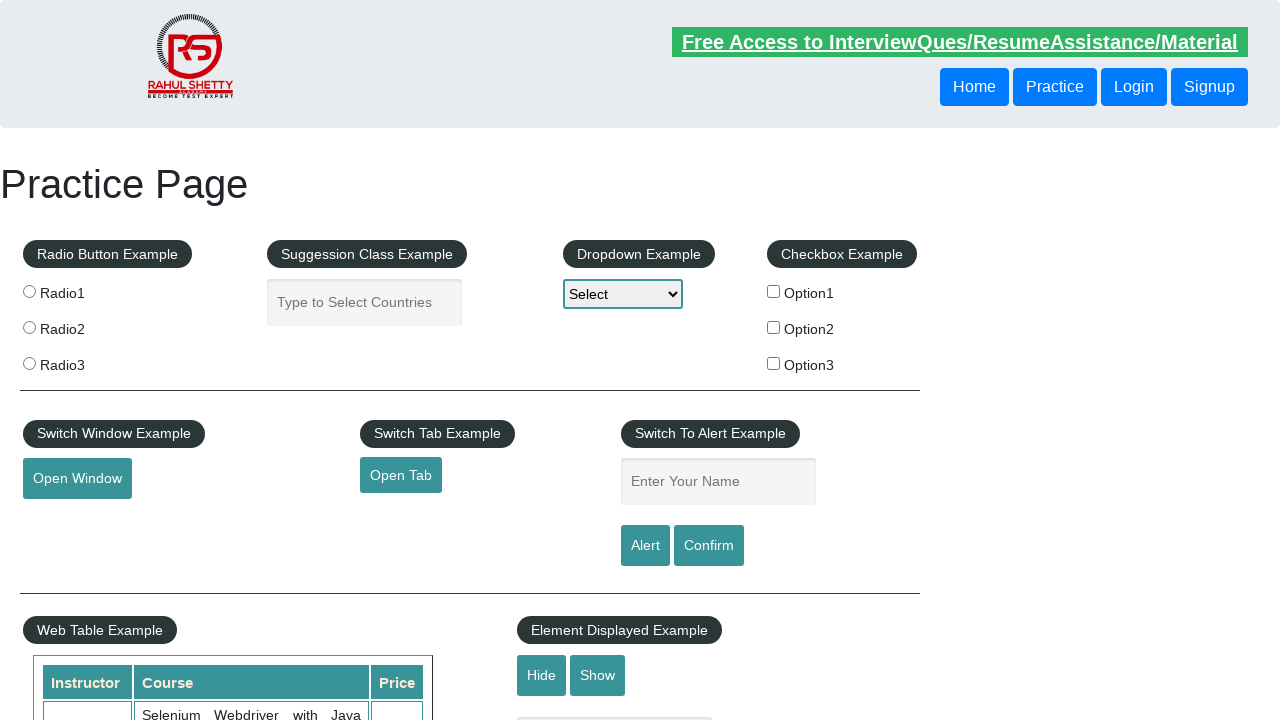

Retrieved href attribute from footer link 14: #
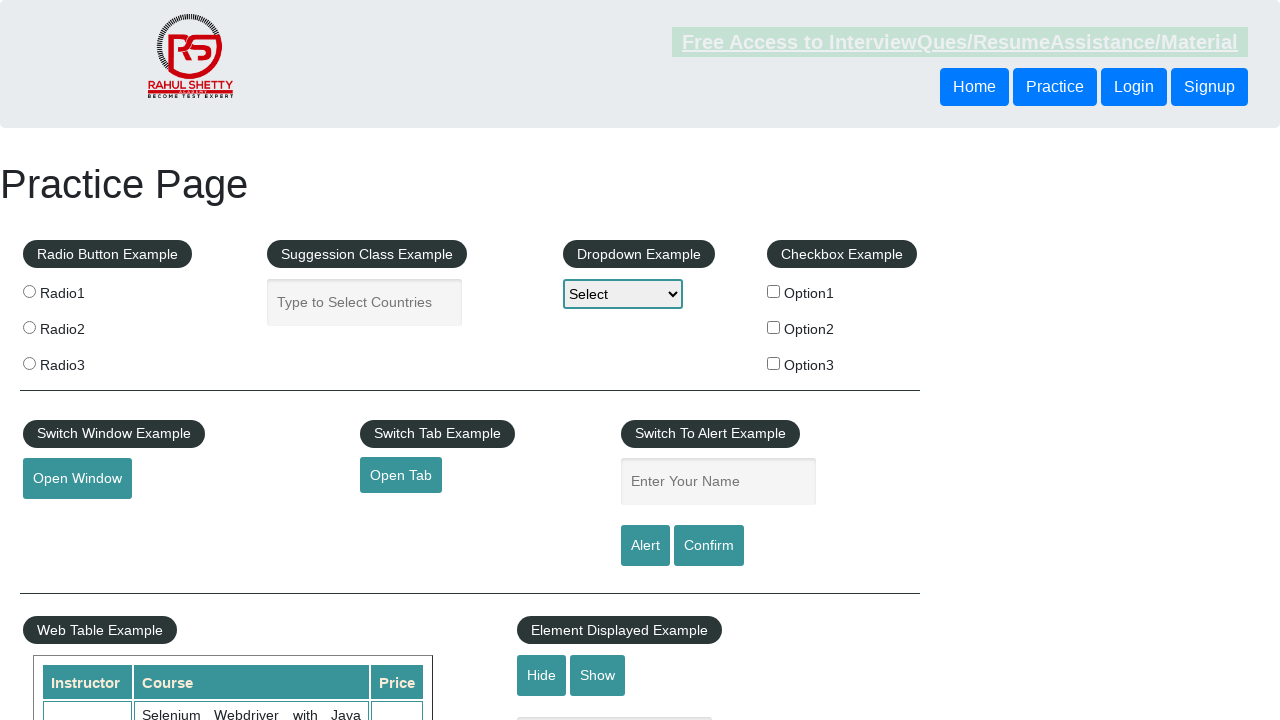

Retrieved href attribute from footer link 15: #
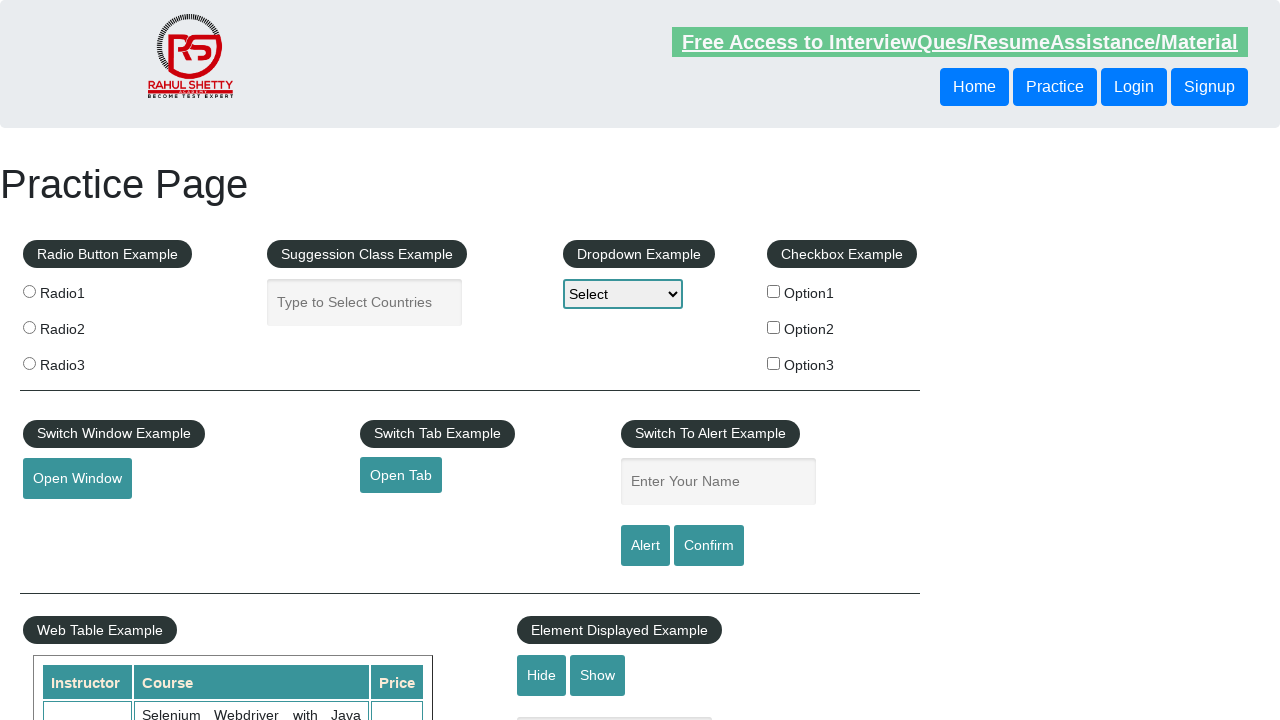

Retrieved href attribute from footer link 16: #
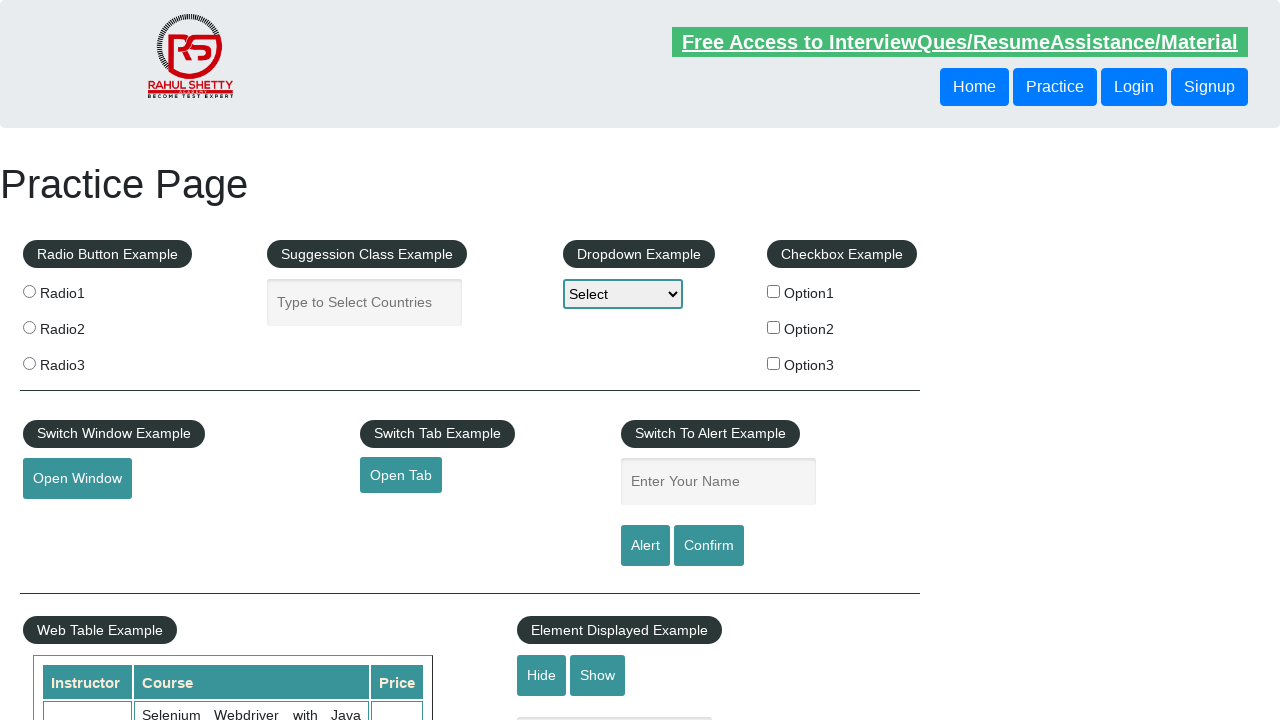

Retrieved href attribute from footer link 17: #
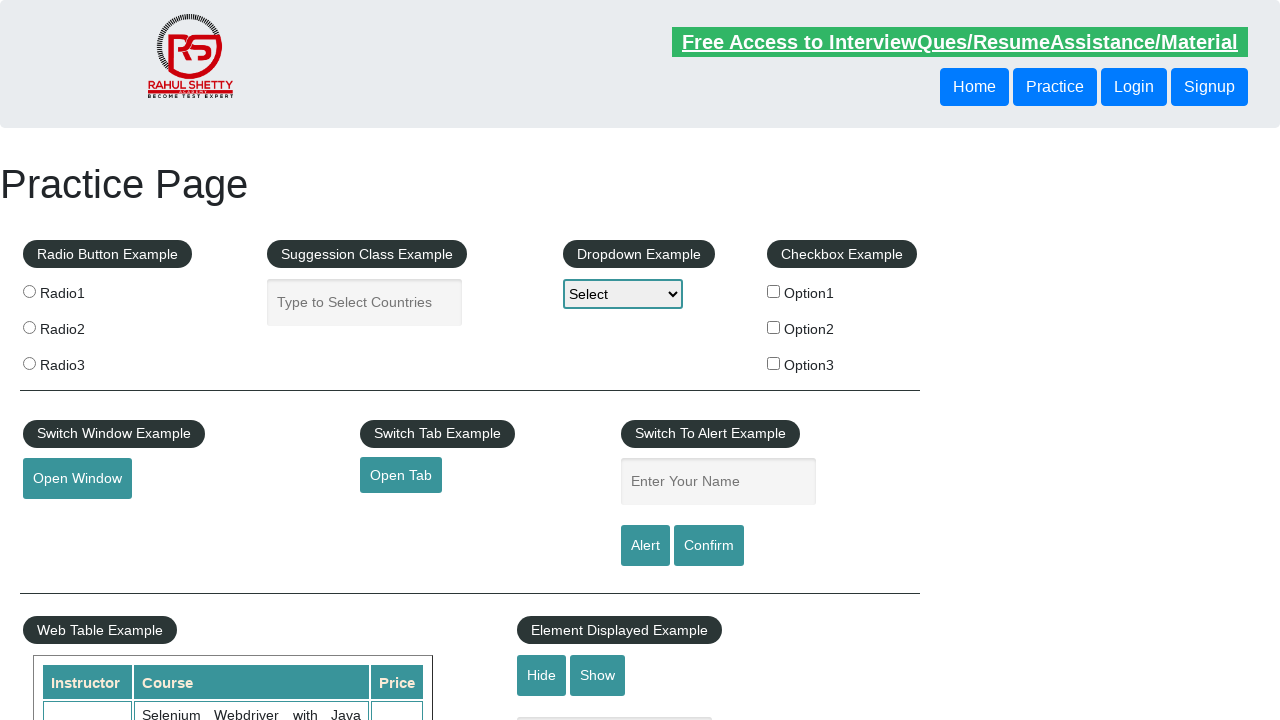

Retrieved href attribute from footer link 18: #
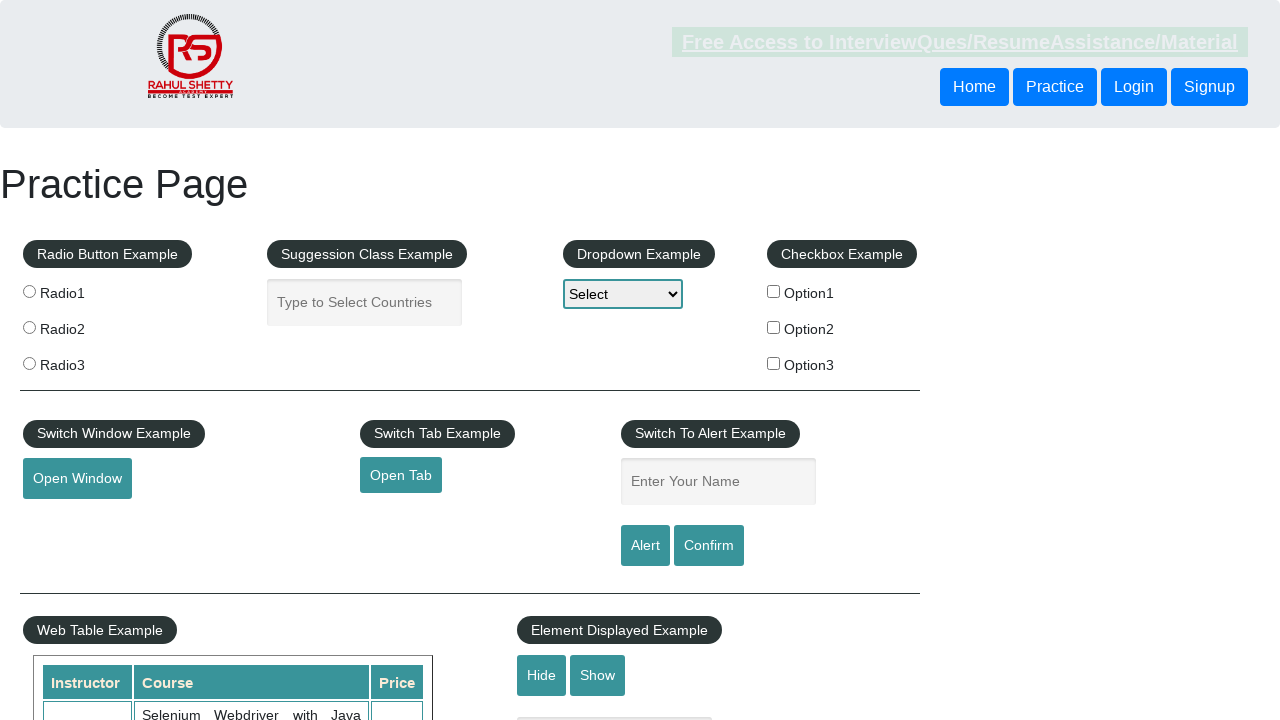

Retrieved href attribute from footer link 19: #
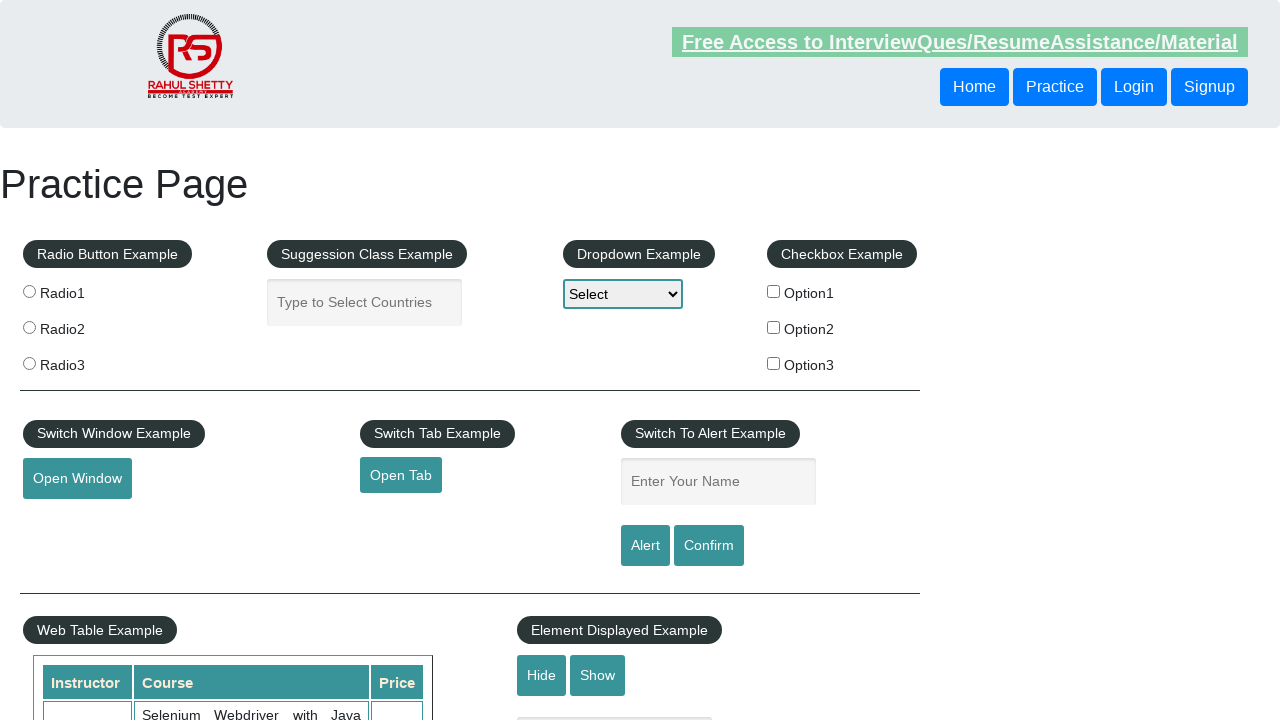

Retrieved href attribute from footer link 20: #
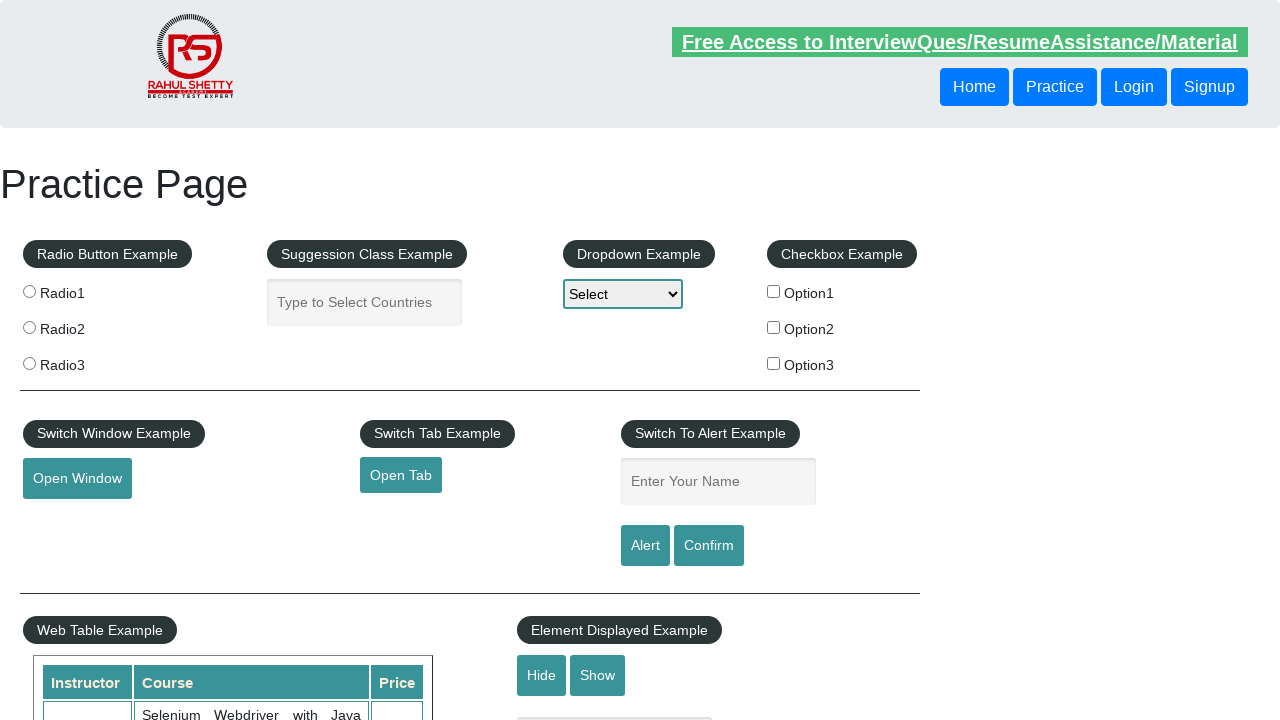

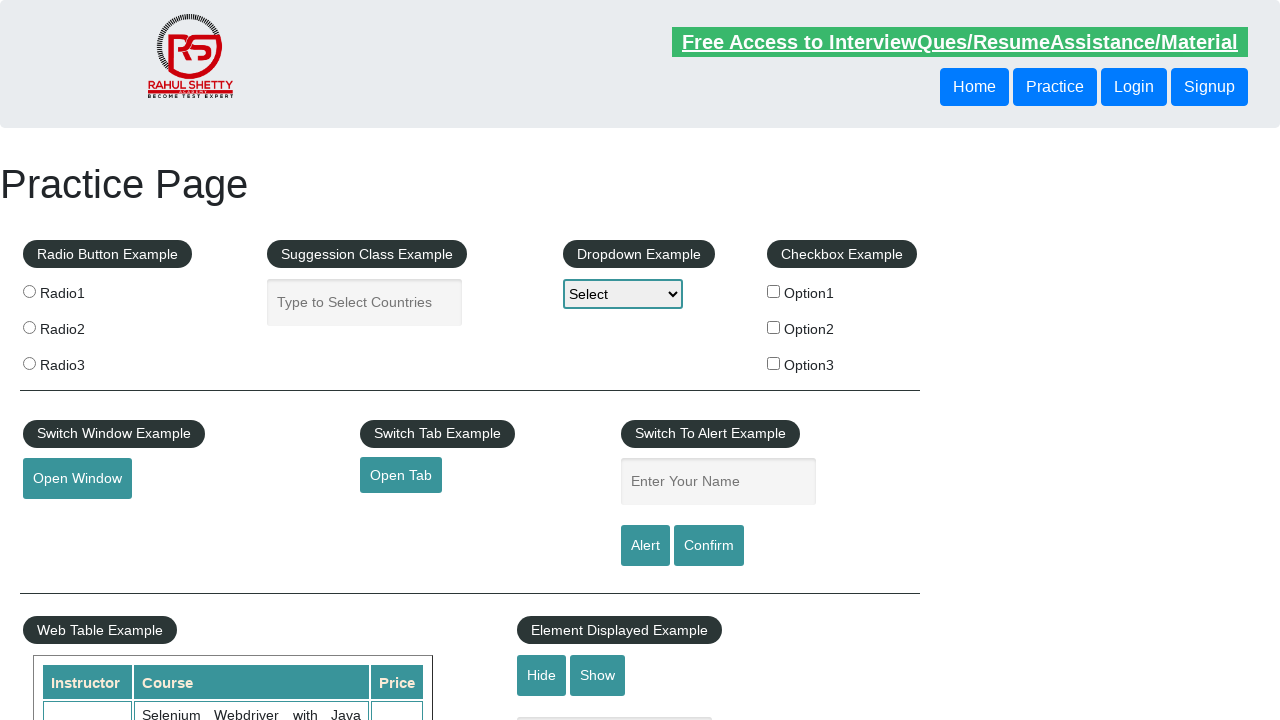